Tests table interactions including counting rows and columns, and sorting by clicking headers

Starting URL: https://leafground.com/table.xhtml

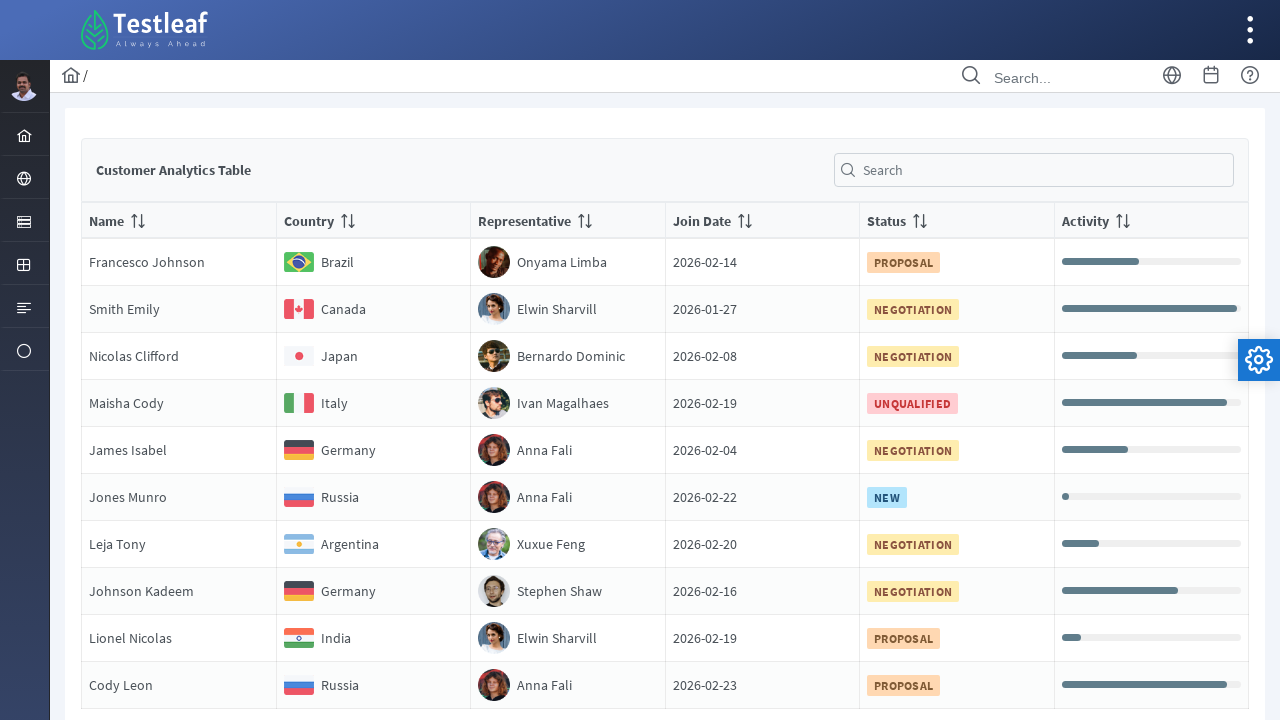

Located all table rows in grid
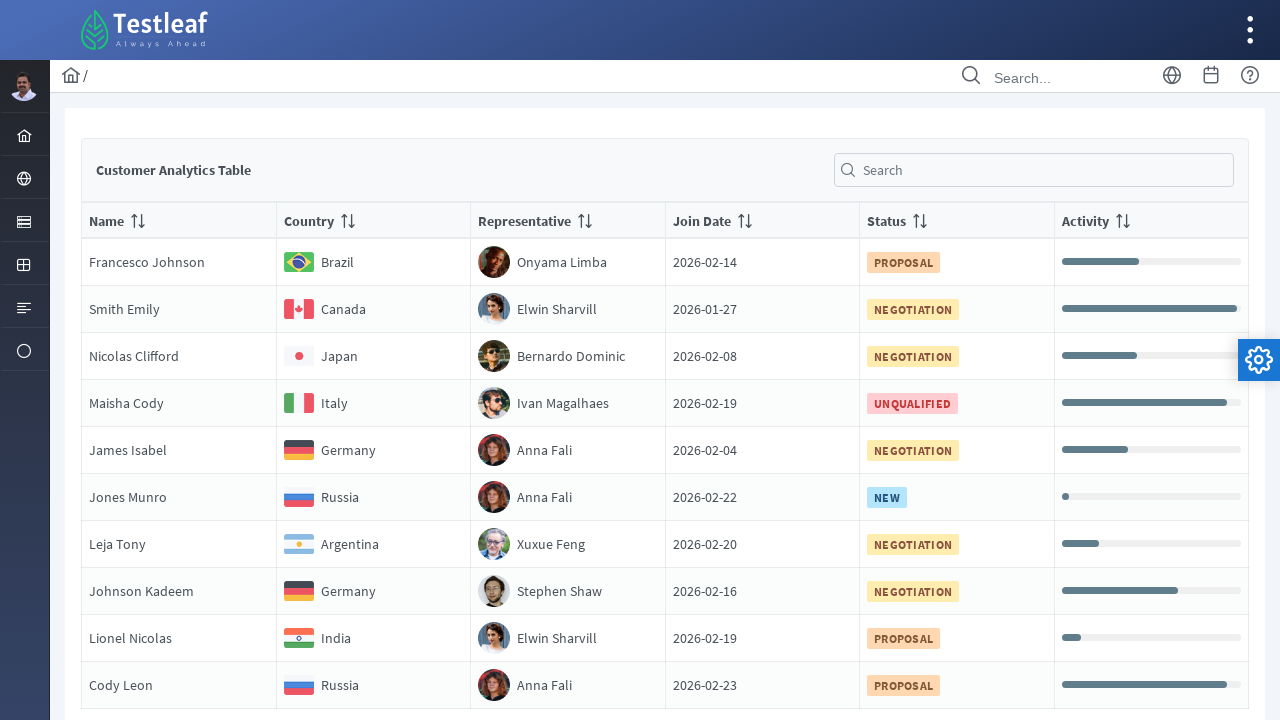

Counted table rows: 10 rows found
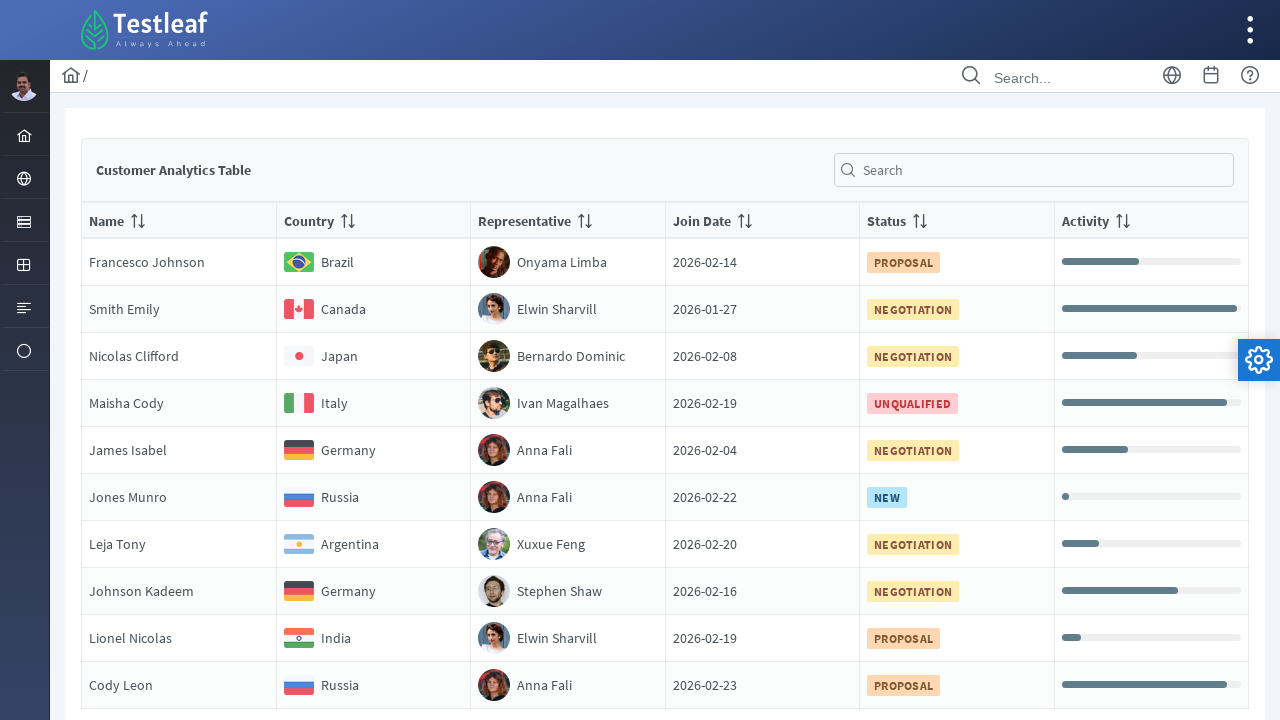

Located all table columns in grid
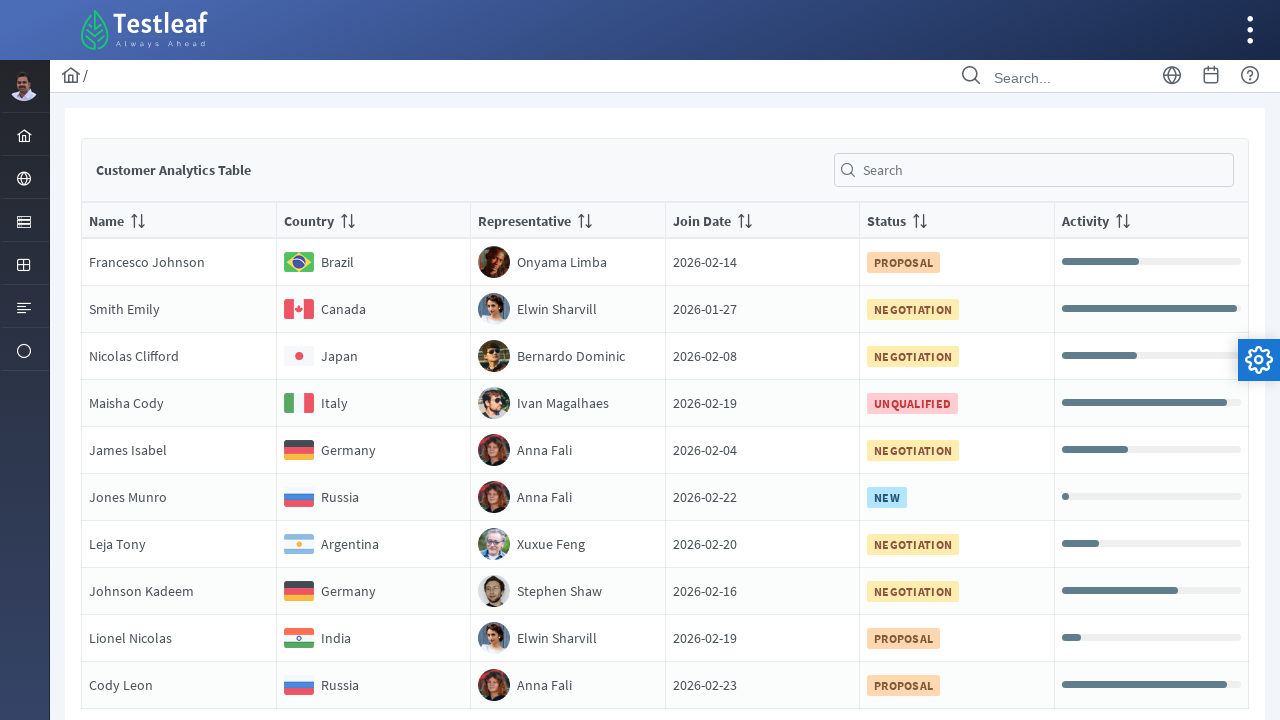

Counted table columns: 60 columns found
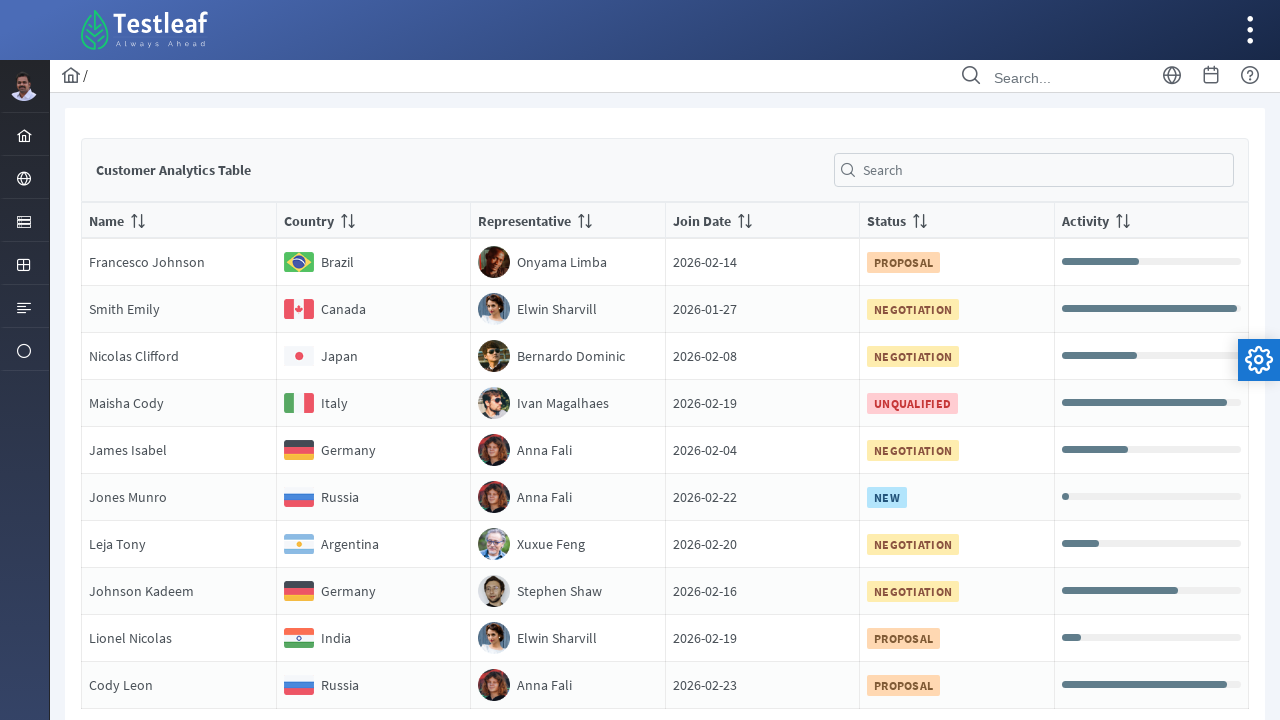

Retrieved text content from column: 'NameFrancesco Johnson'
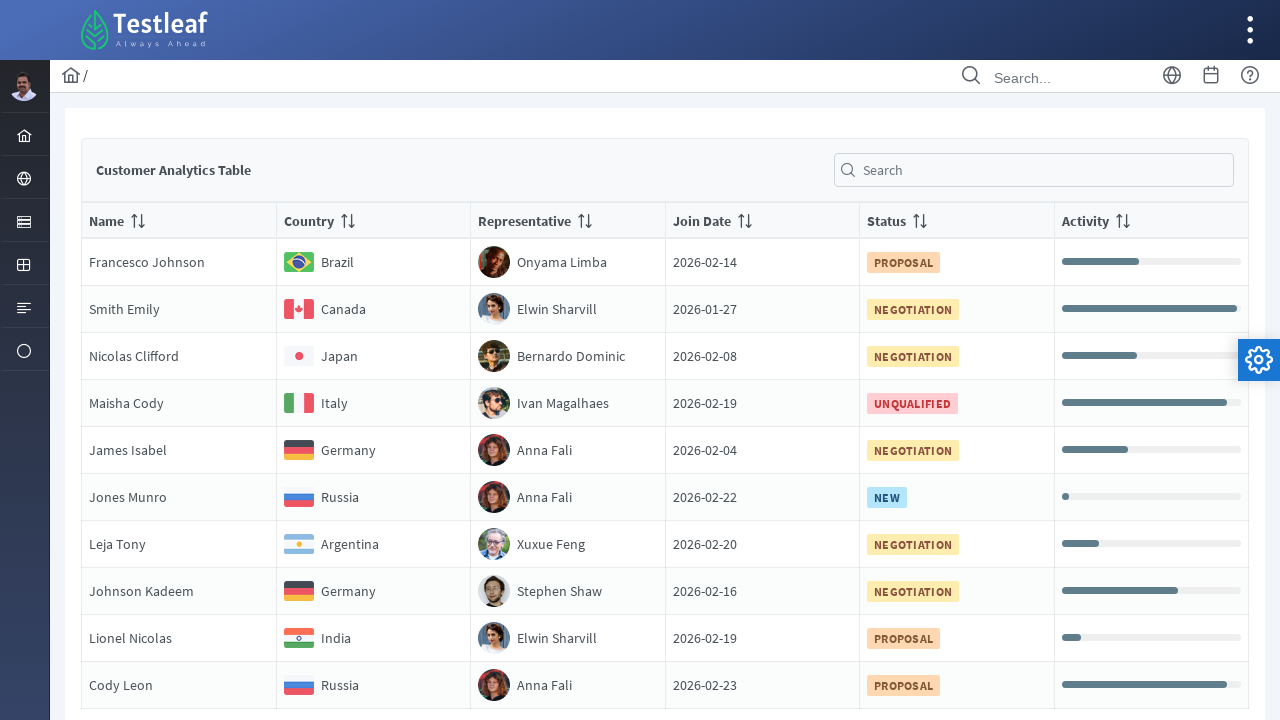

Retrieved text content from column: 'Country
                                Brazil'
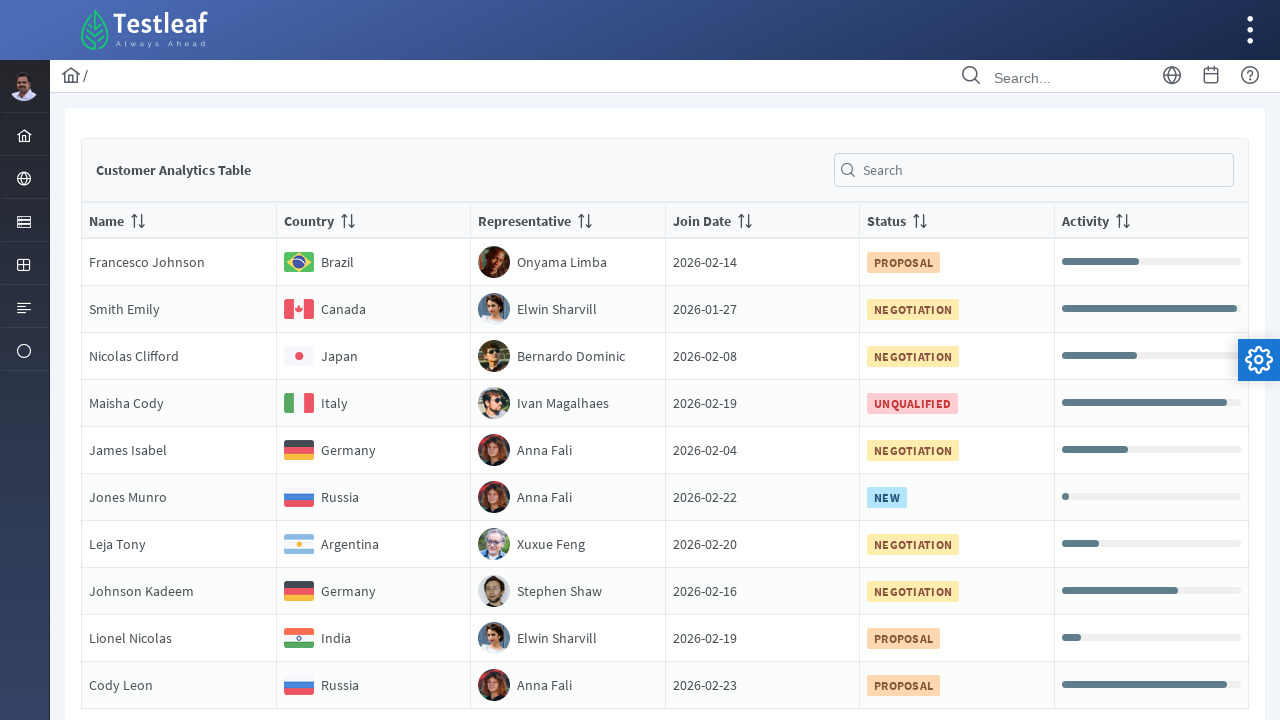

Retrieved text content from column: 'RepresentativeOnyama Limba'
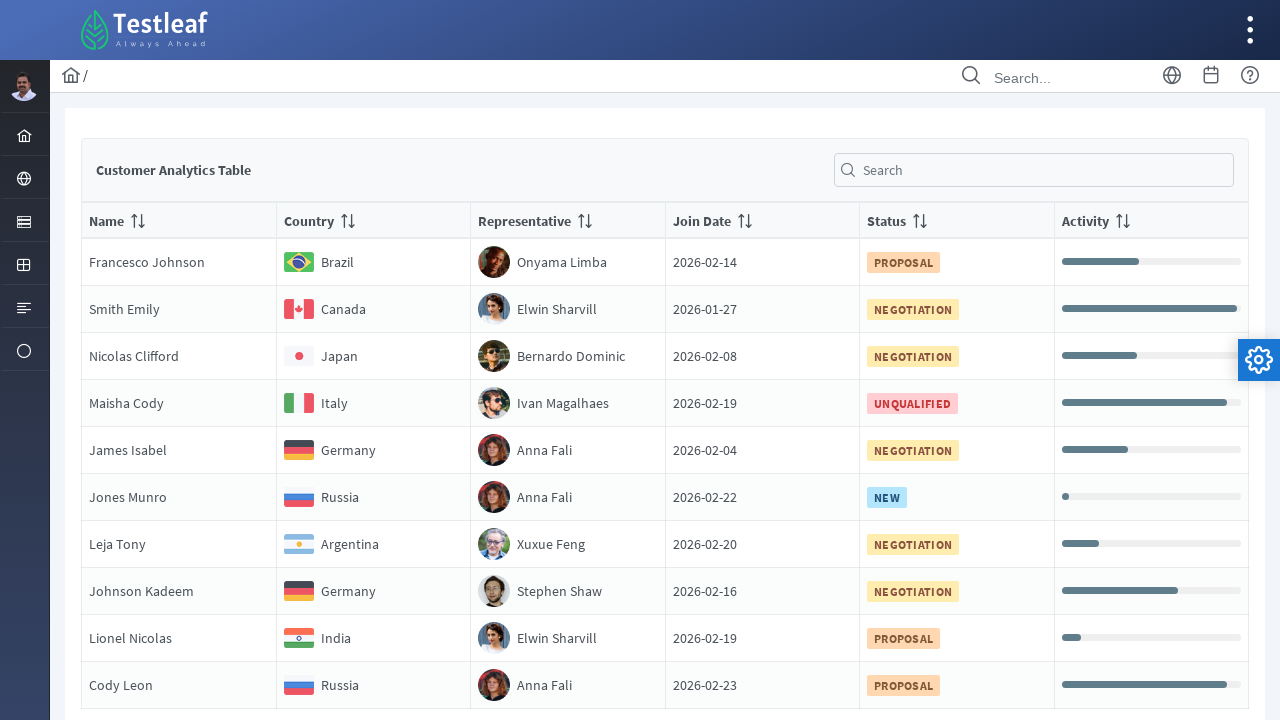

Retrieved text content from column: 'Join Date2026-02-14'
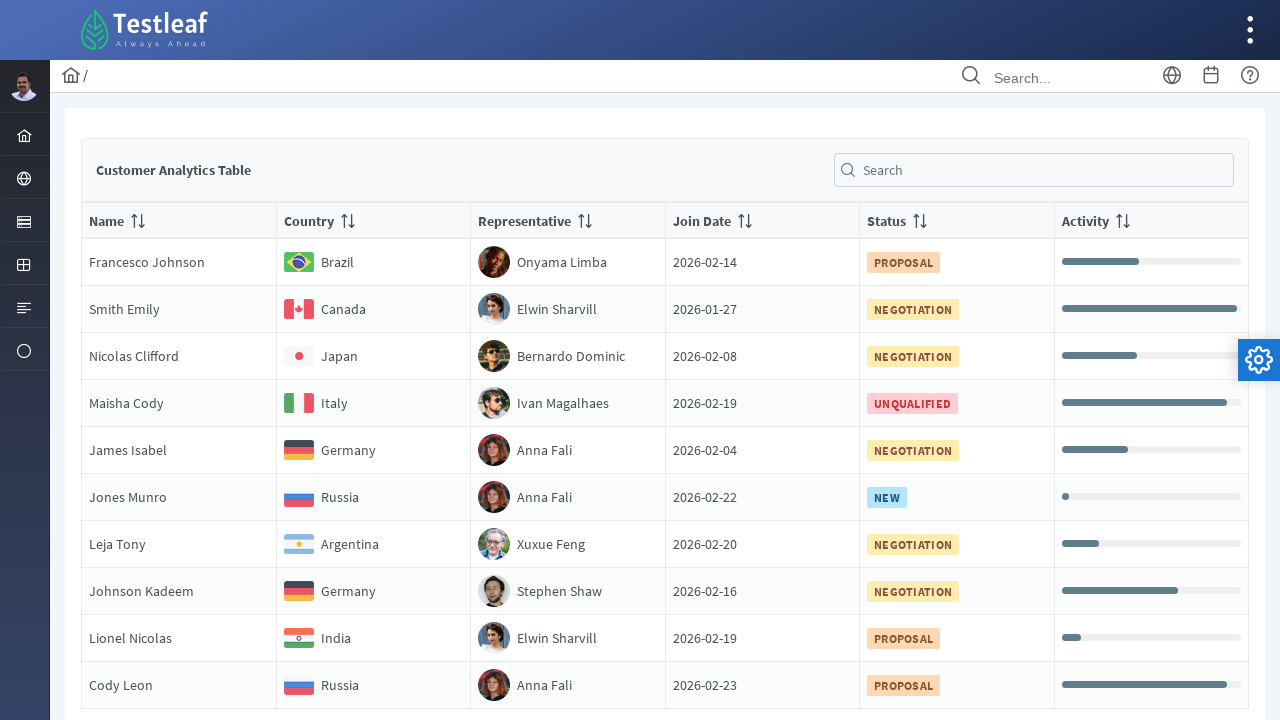

Retrieved text content from column: 'Status
                                PROPOSAL'
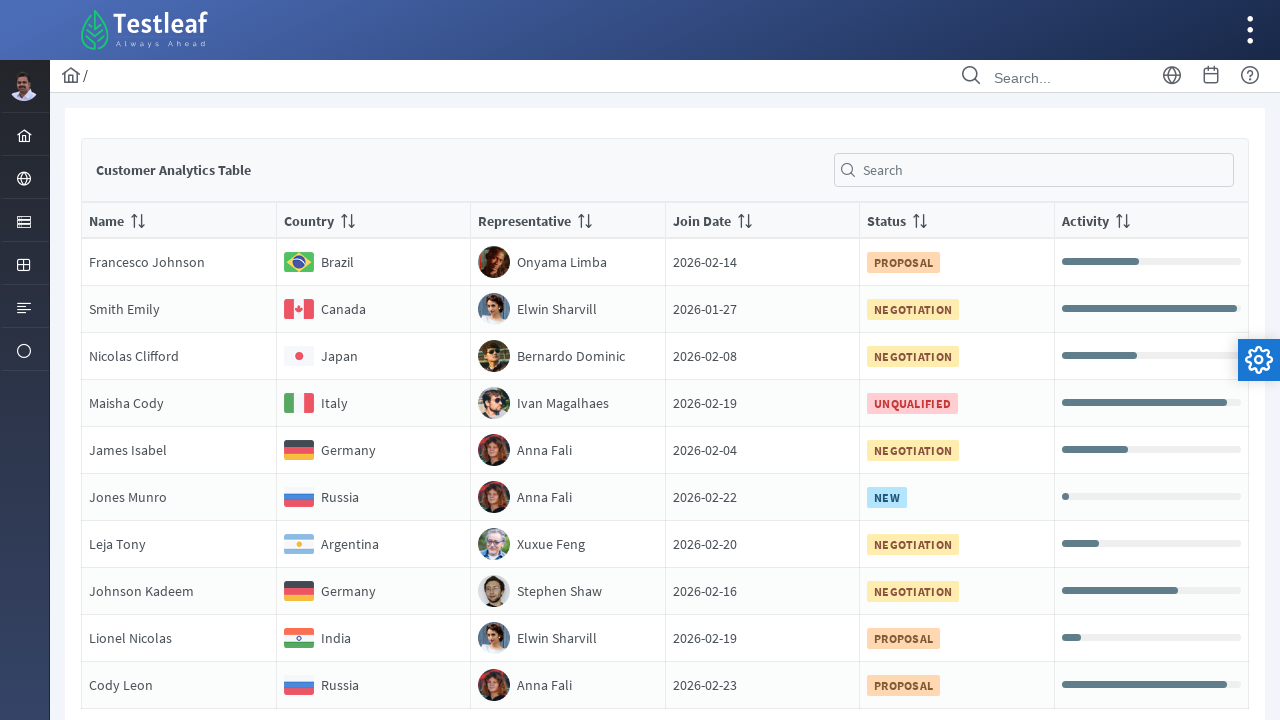

Retrieved text content from column: 'Activity'
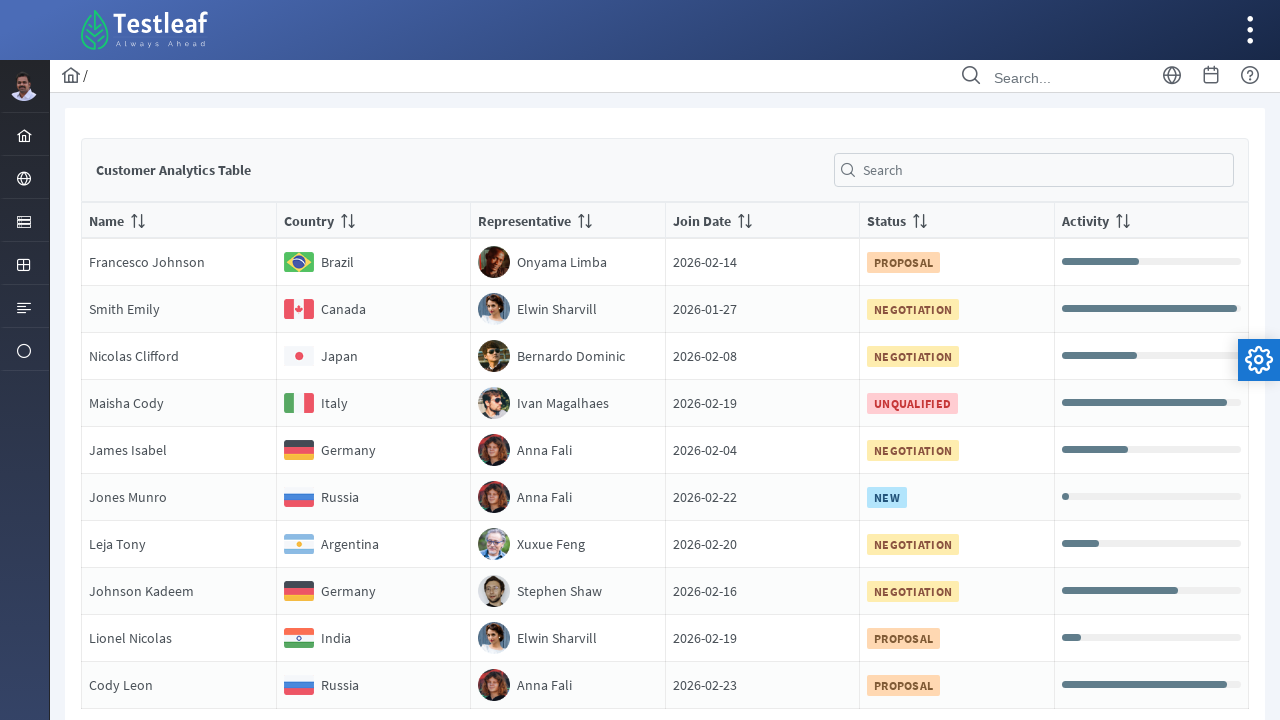

Retrieved text content from column: 'NameSmith Emily'
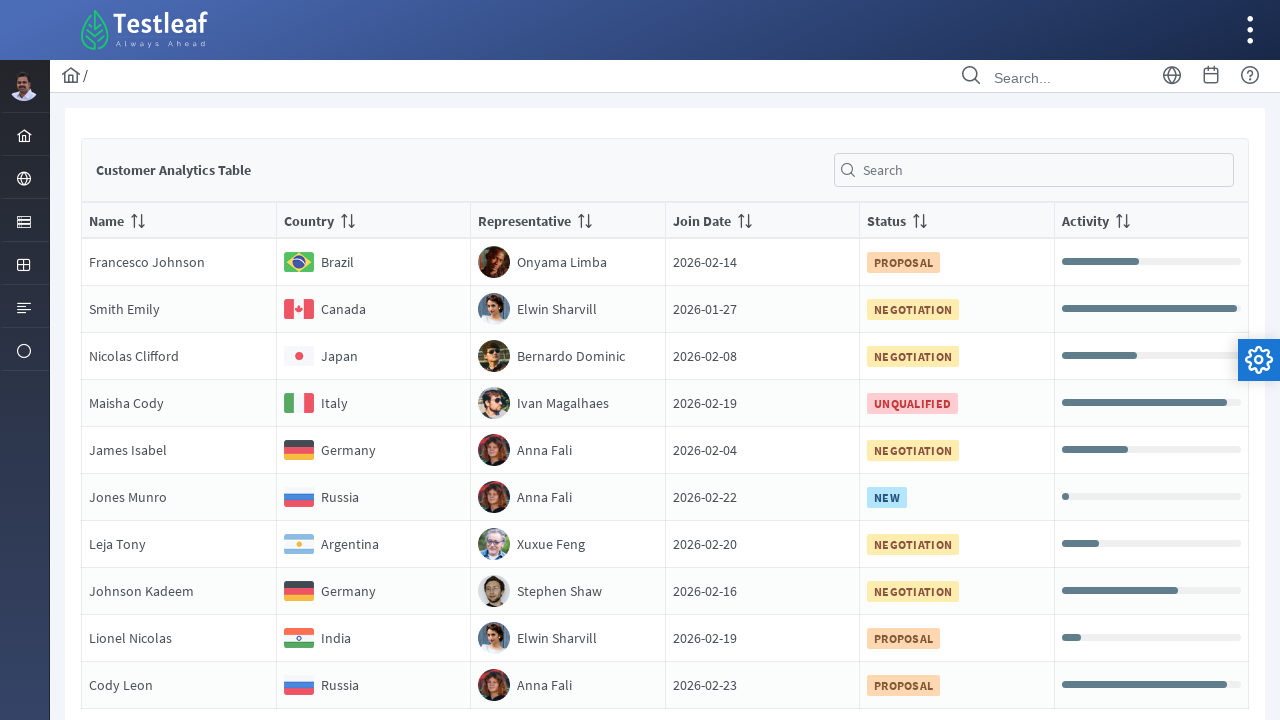

Retrieved text content from column: 'Country
                                Canada'
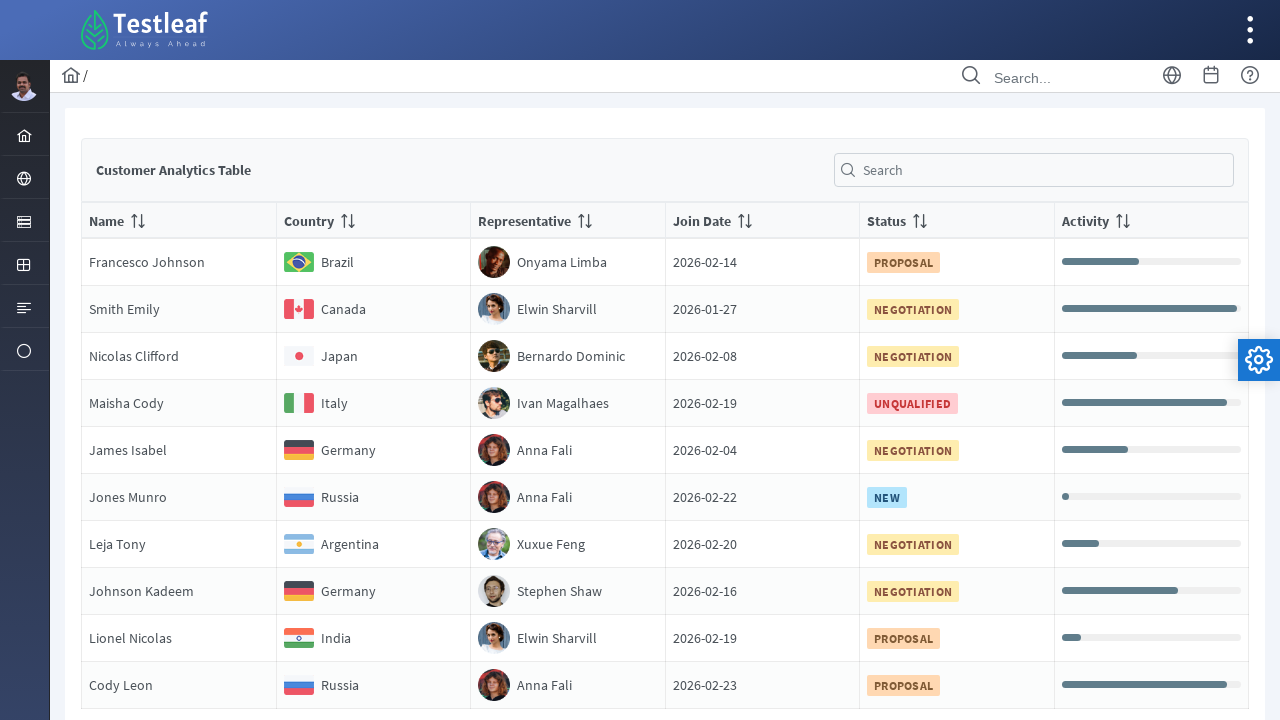

Retrieved text content from column: 'RepresentativeElwin Sharvill'
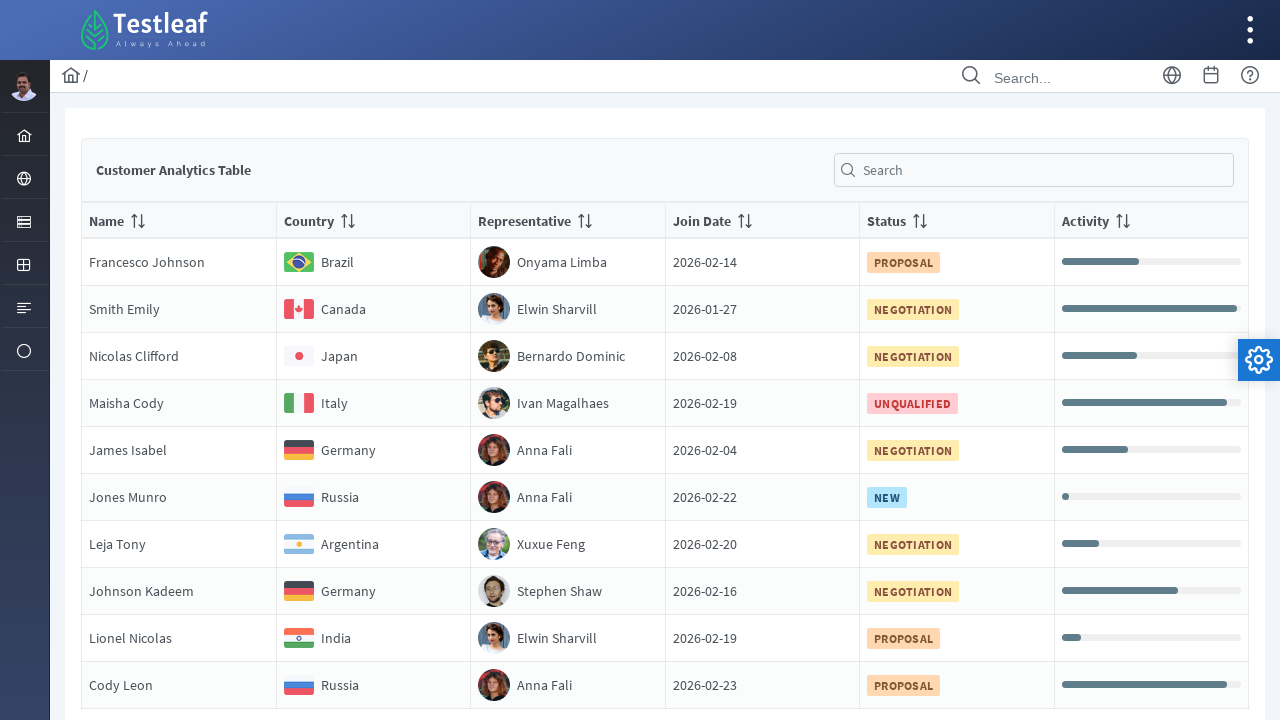

Retrieved text content from column: 'Join Date2026-01-27'
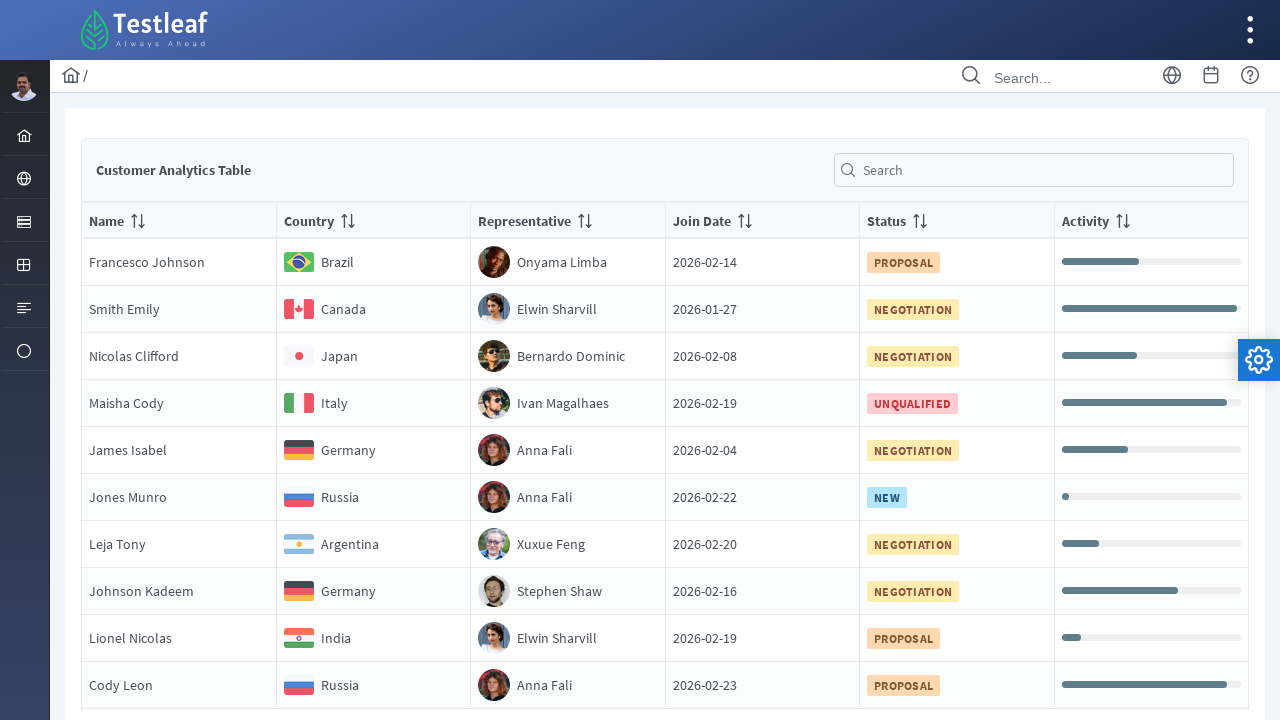

Retrieved text content from column: 'Status
                                NEGOTIATION'
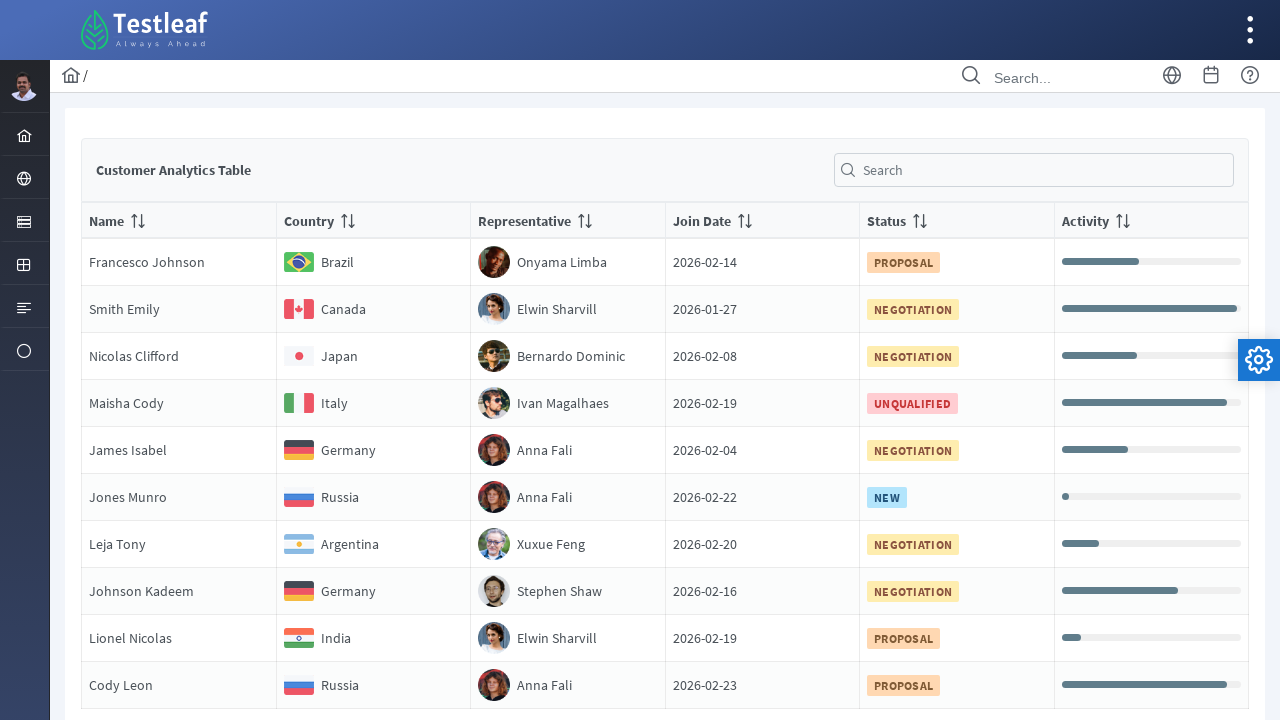

Retrieved text content from column: 'Activity'
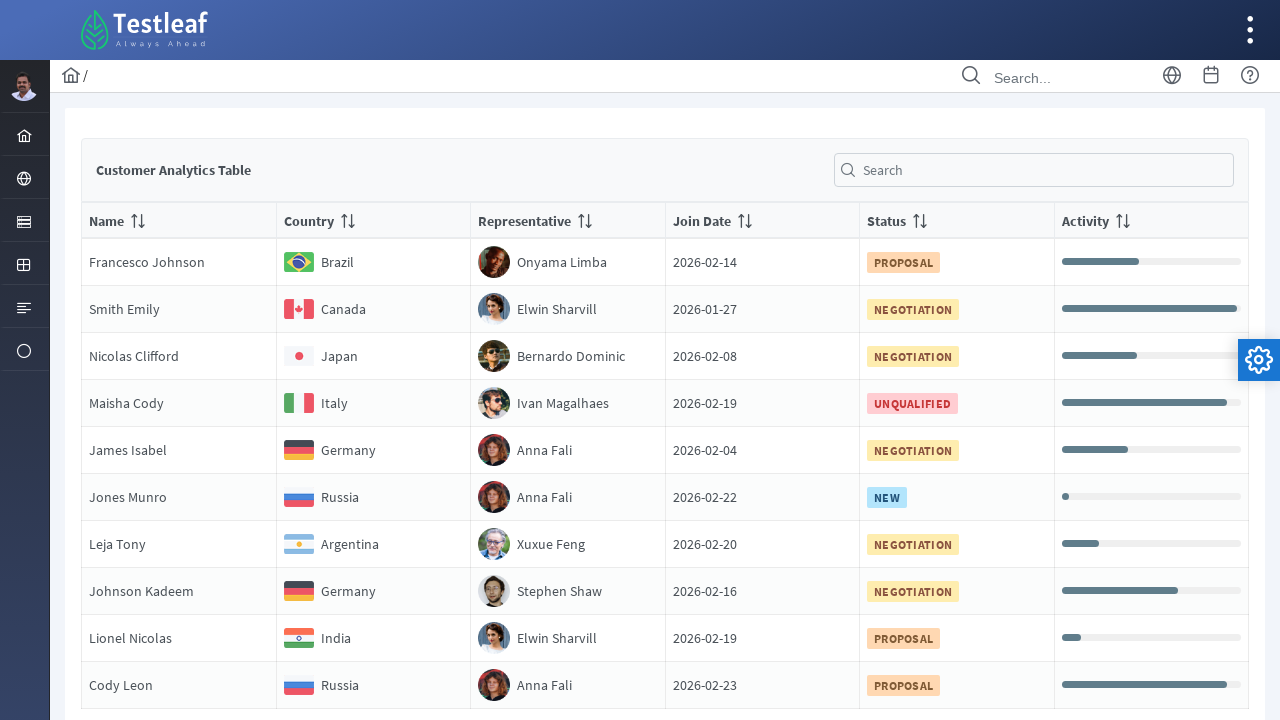

Retrieved text content from column: 'NameNicolas Clifford'
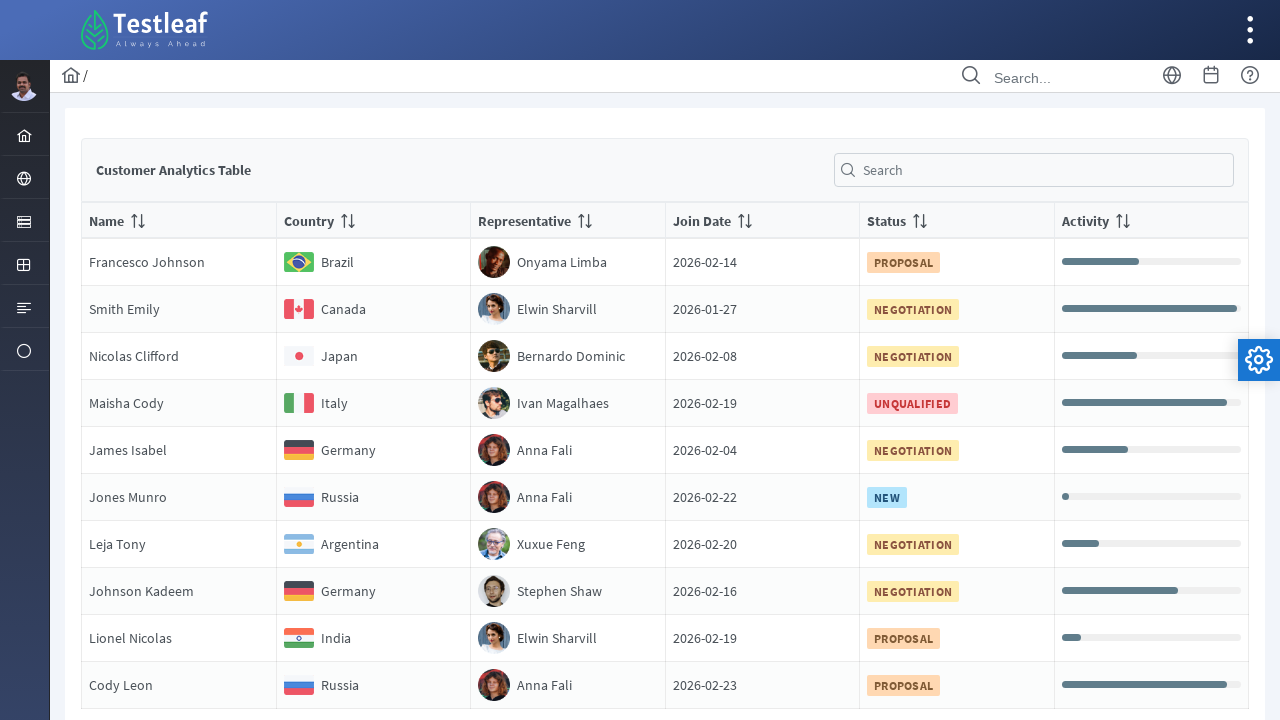

Retrieved text content from column: 'Country
                                Japan'
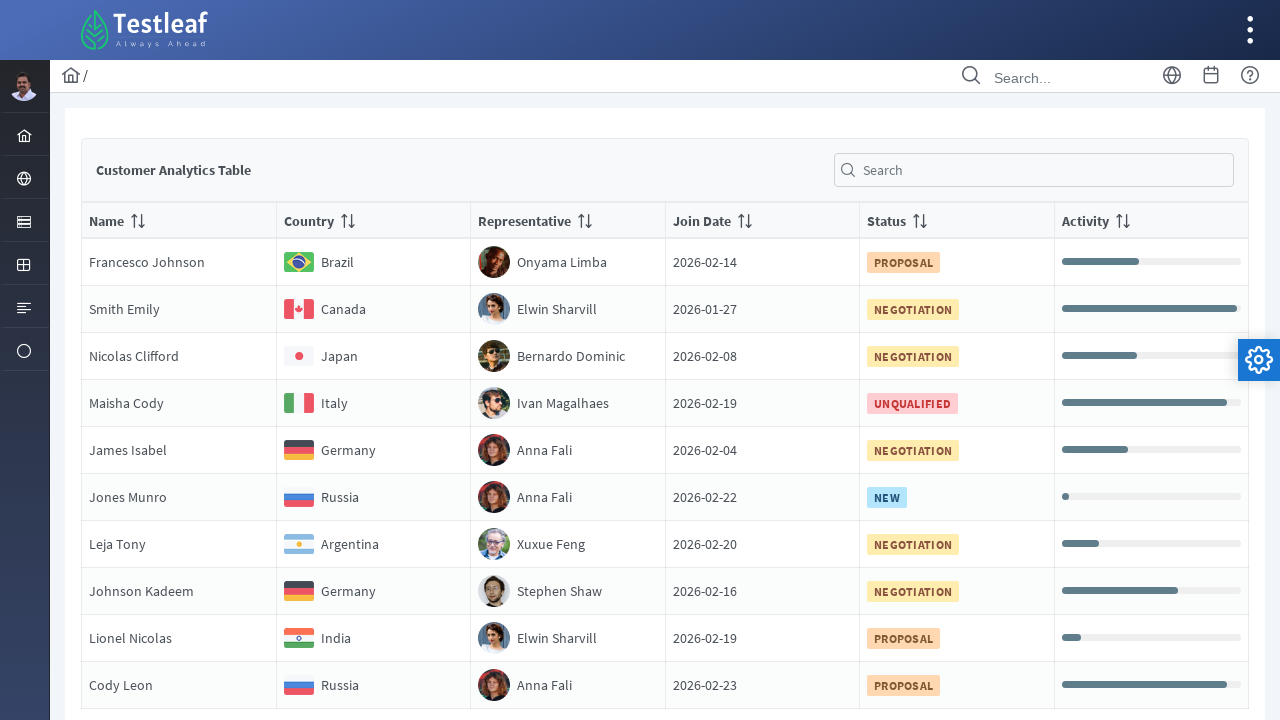

Retrieved text content from column: 'RepresentativeBernardo Dominic'
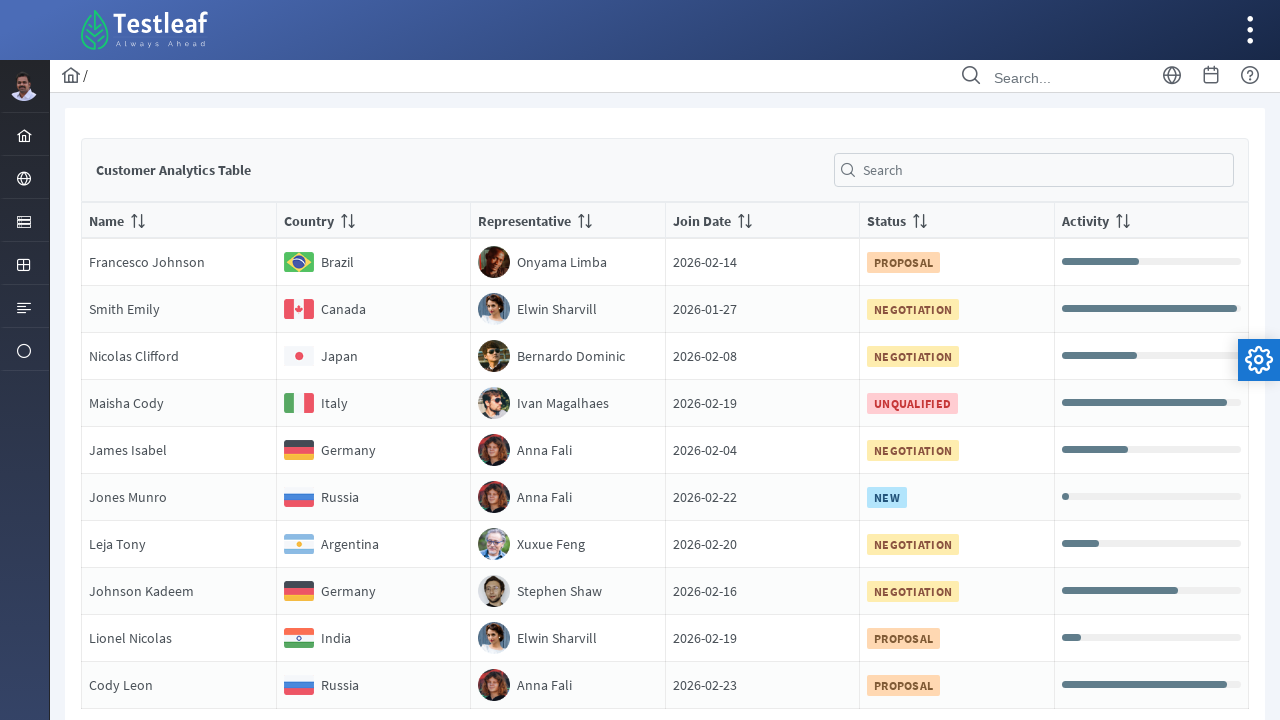

Retrieved text content from column: 'Join Date2026-02-08'
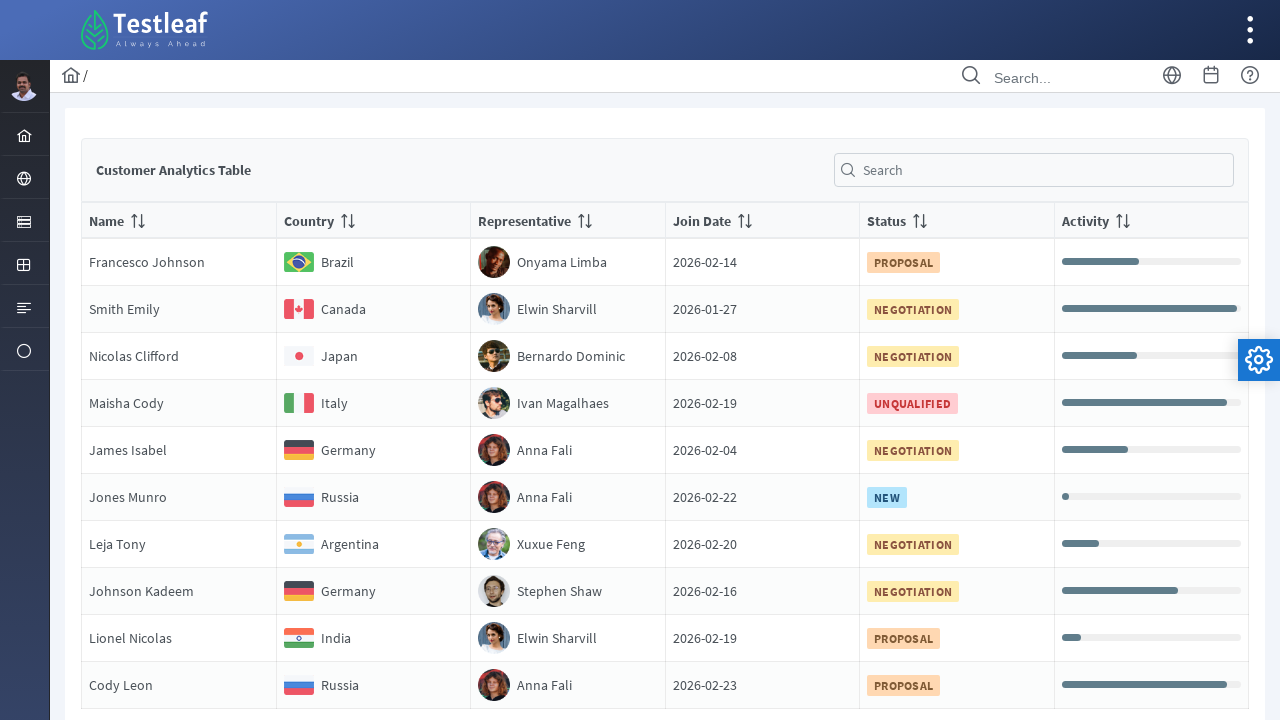

Retrieved text content from column: 'Status
                                NEGOTIATION'
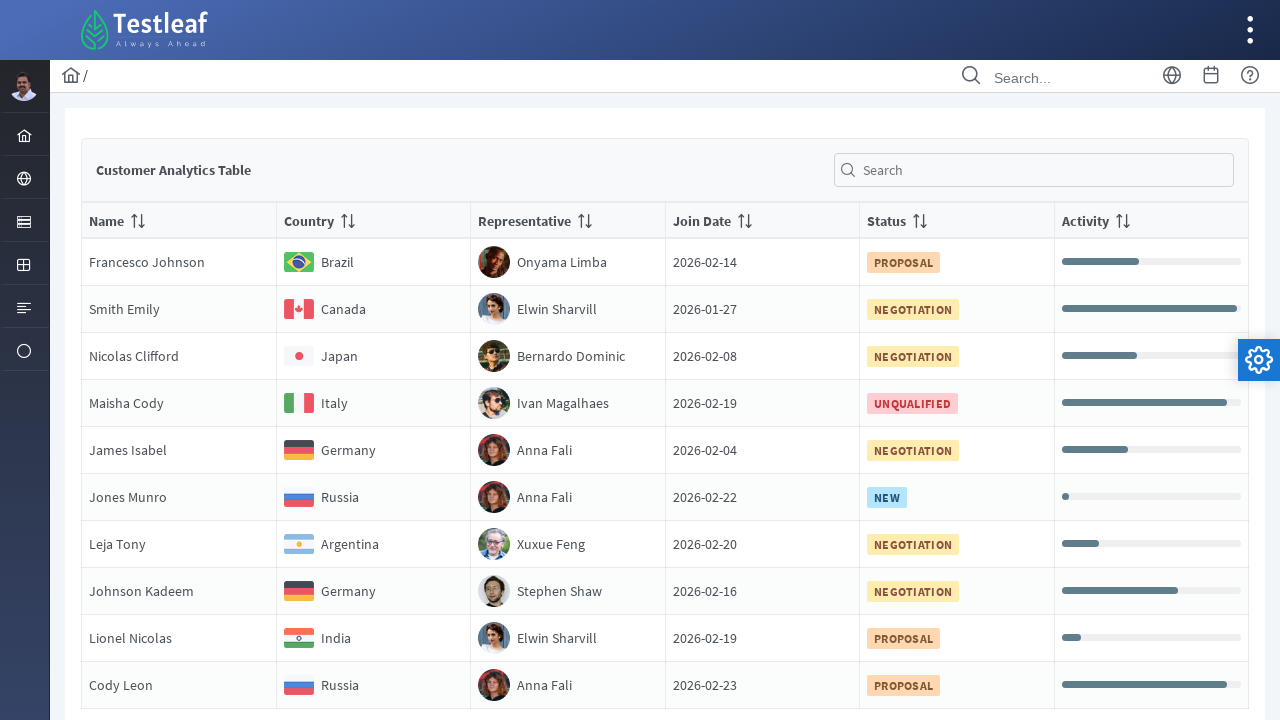

Retrieved text content from column: 'Activity'
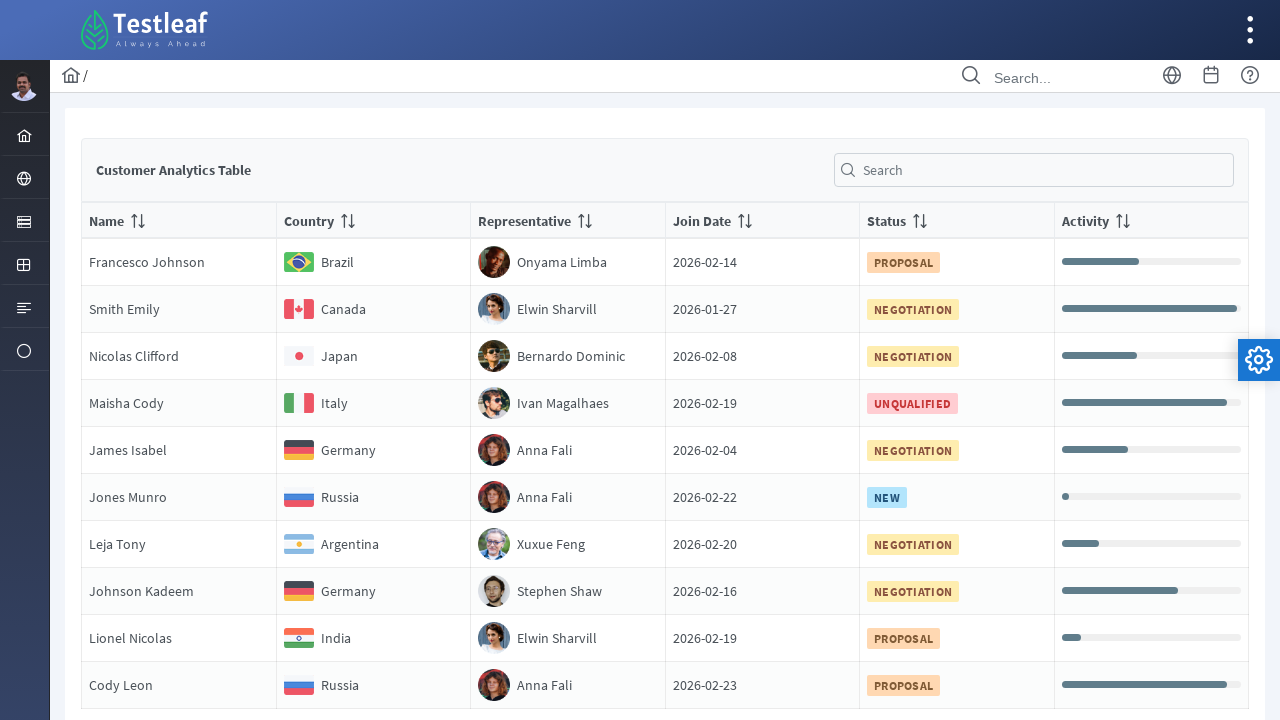

Retrieved text content from column: 'NameMaisha Cody'
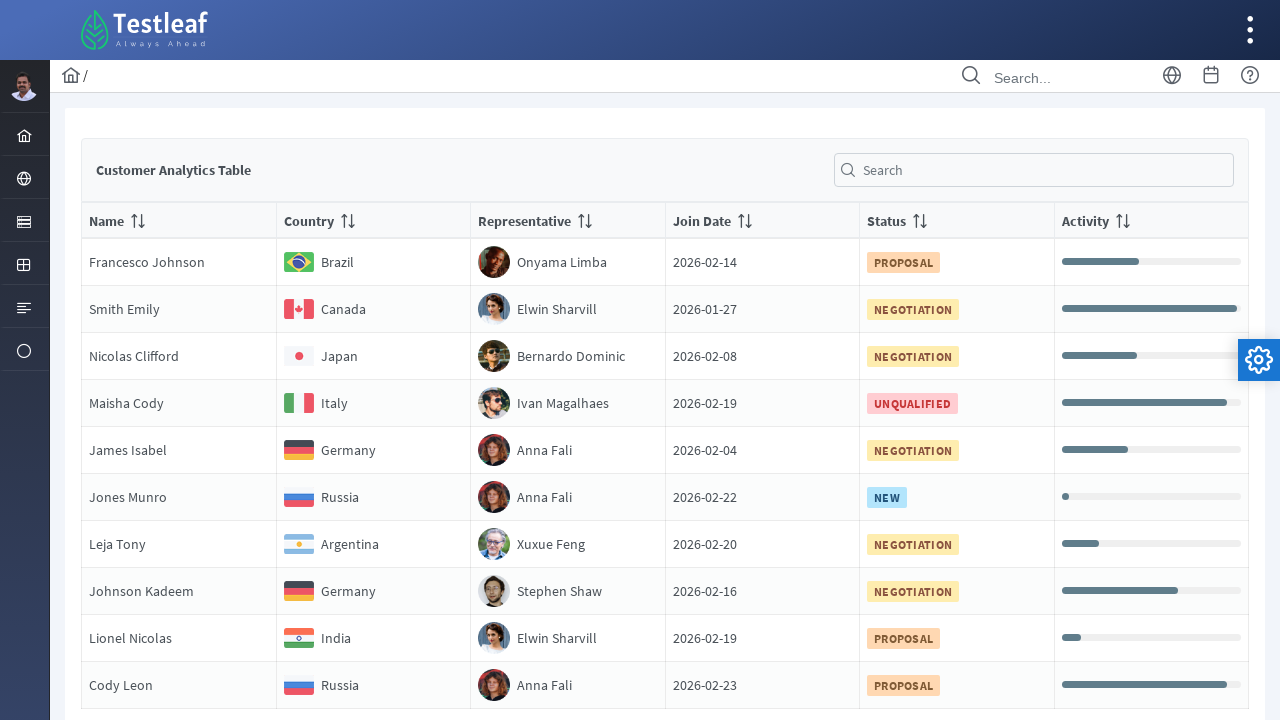

Retrieved text content from column: 'Country
                                Italy'
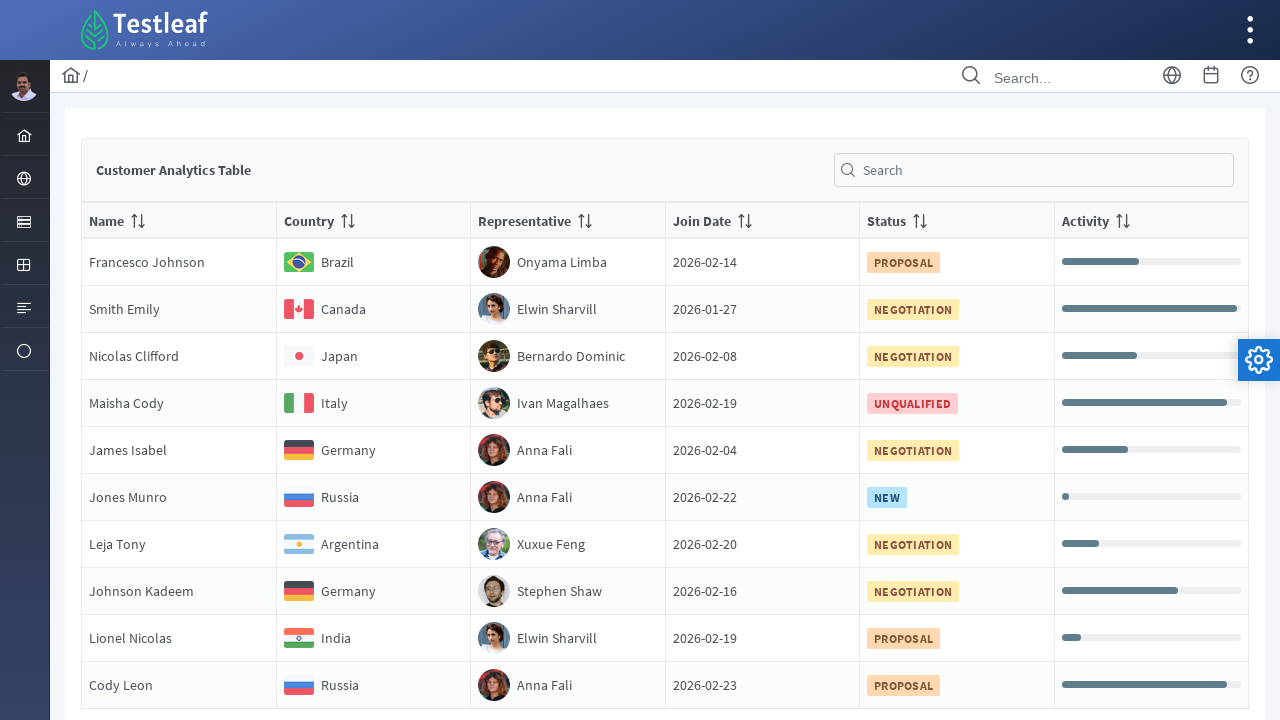

Retrieved text content from column: 'RepresentativeIvan Magalhaes'
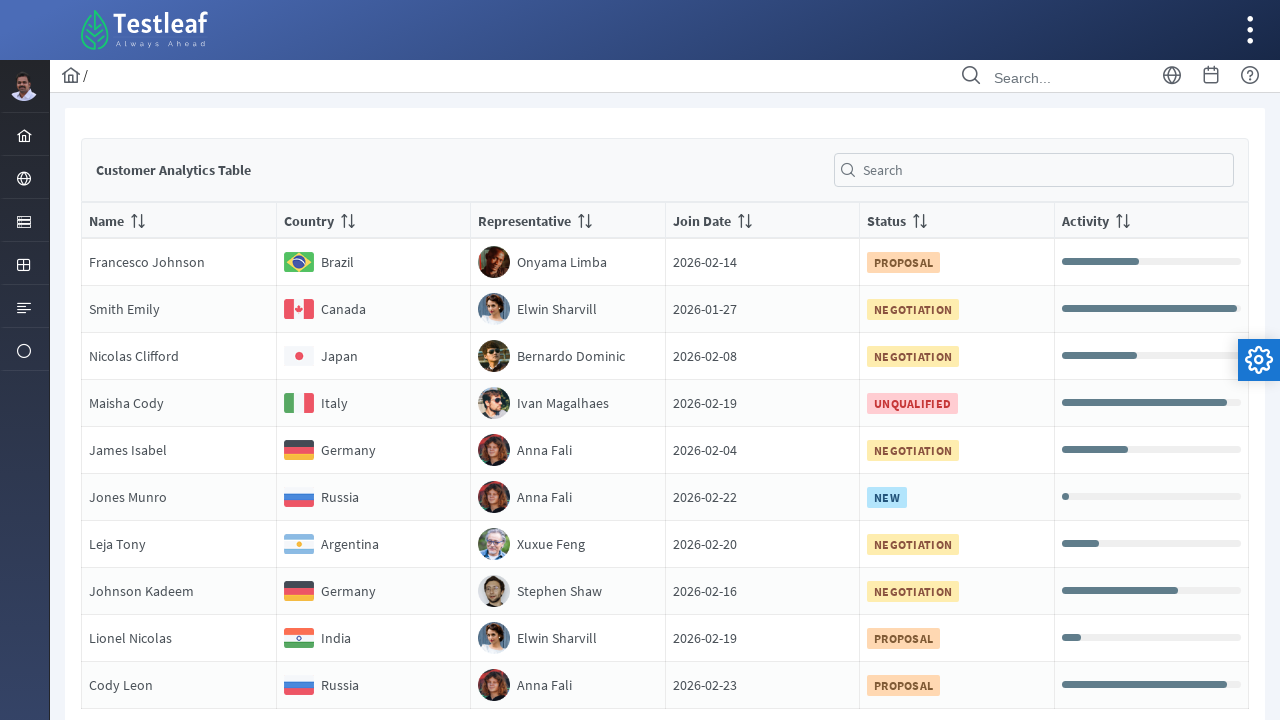

Retrieved text content from column: 'Join Date2026-02-19'
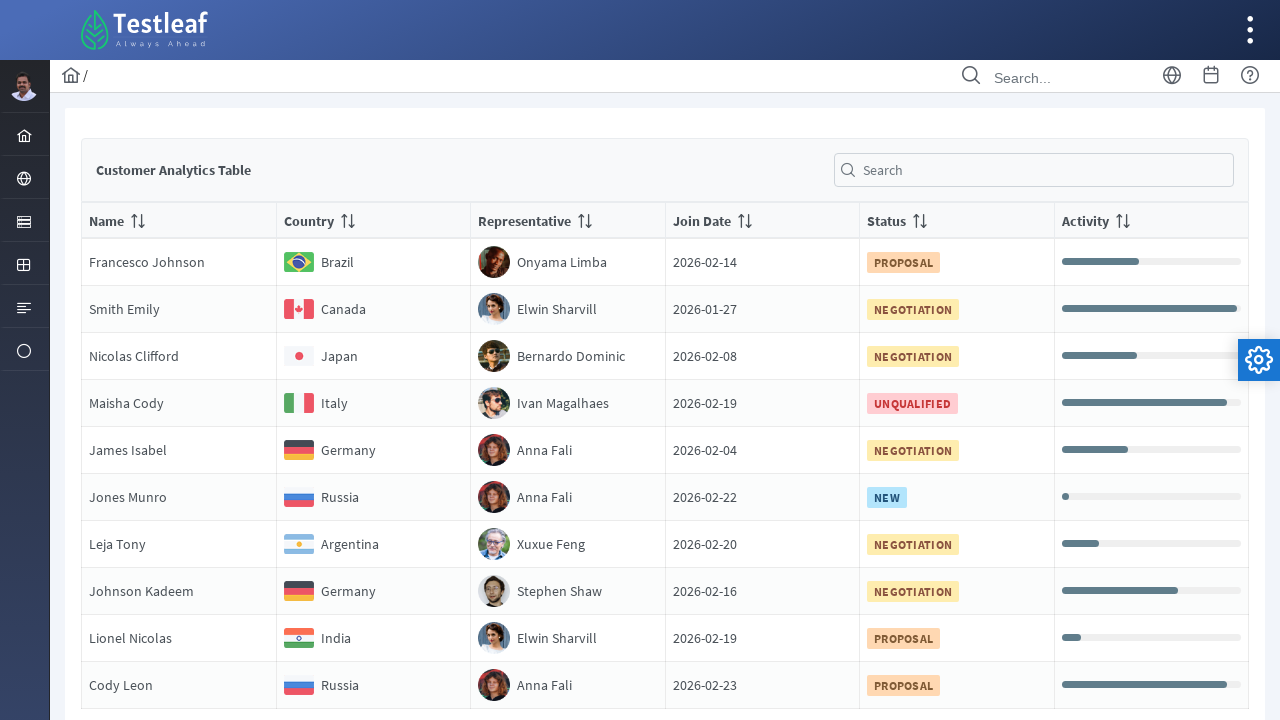

Retrieved text content from column: 'Status
                                UNQUALIFIED'
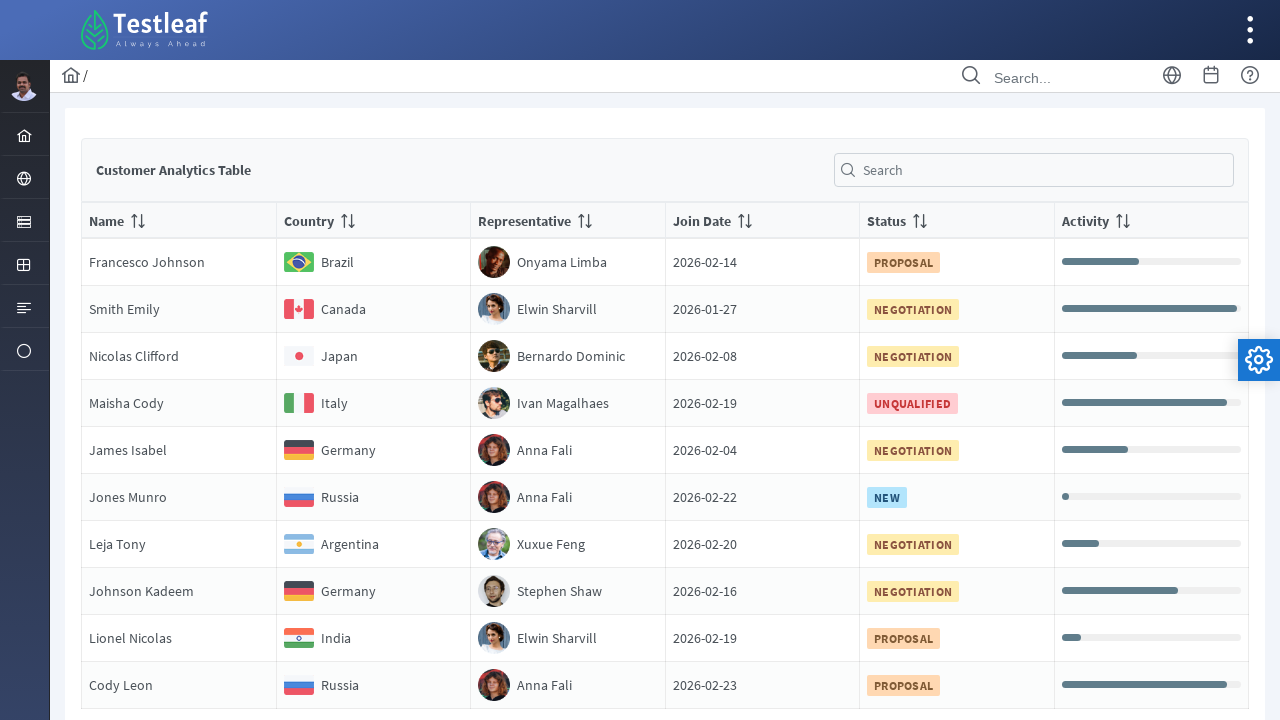

Retrieved text content from column: 'Activity'
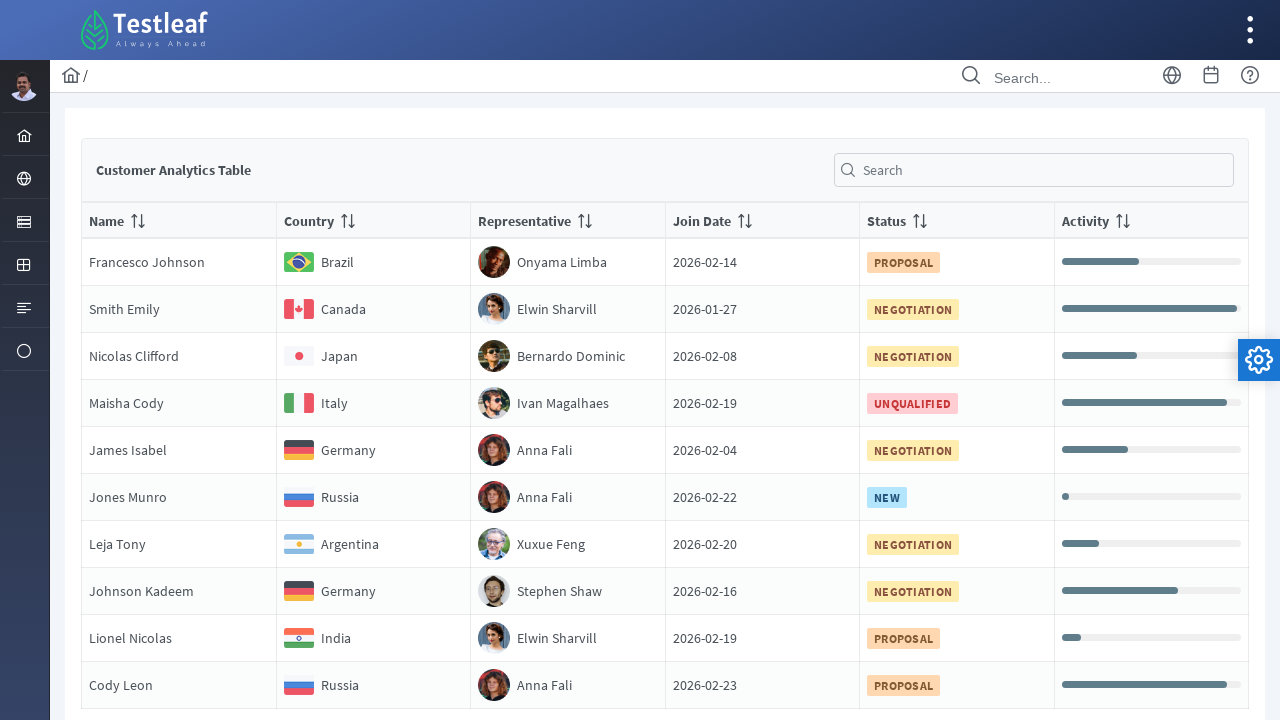

Retrieved text content from column: 'NameJames Isabel'
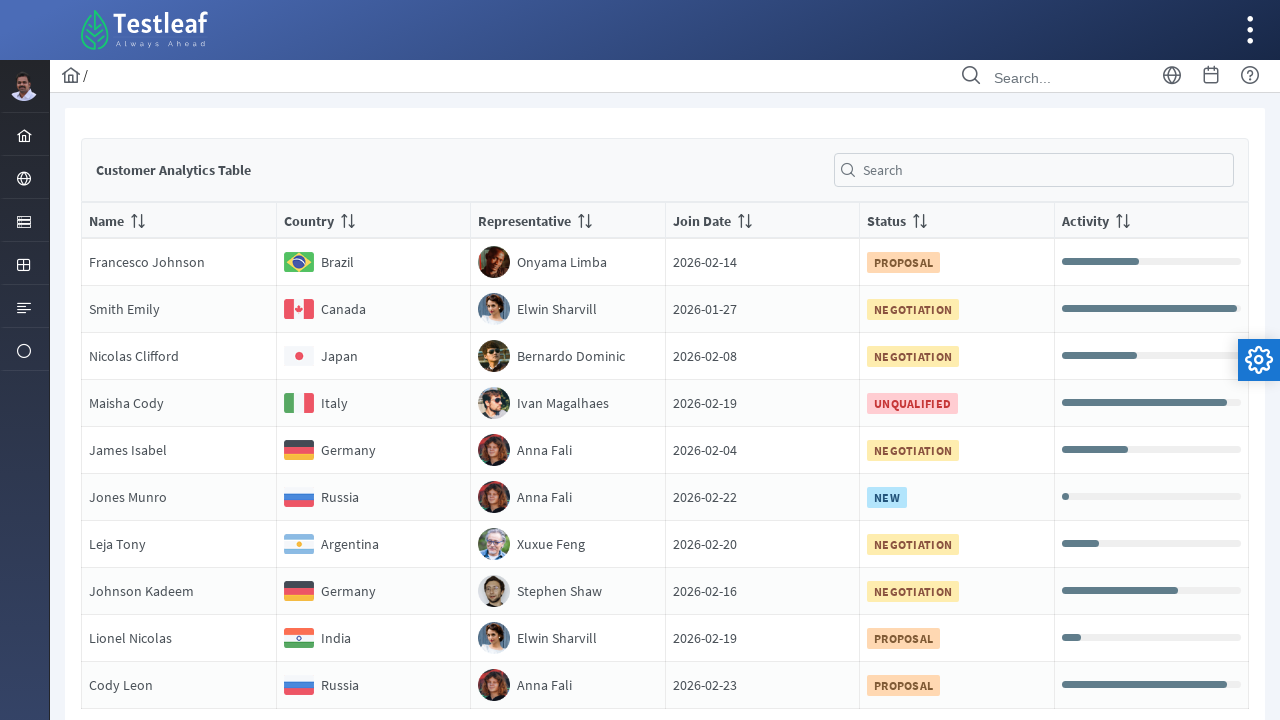

Retrieved text content from column: 'Country
                                Germany'
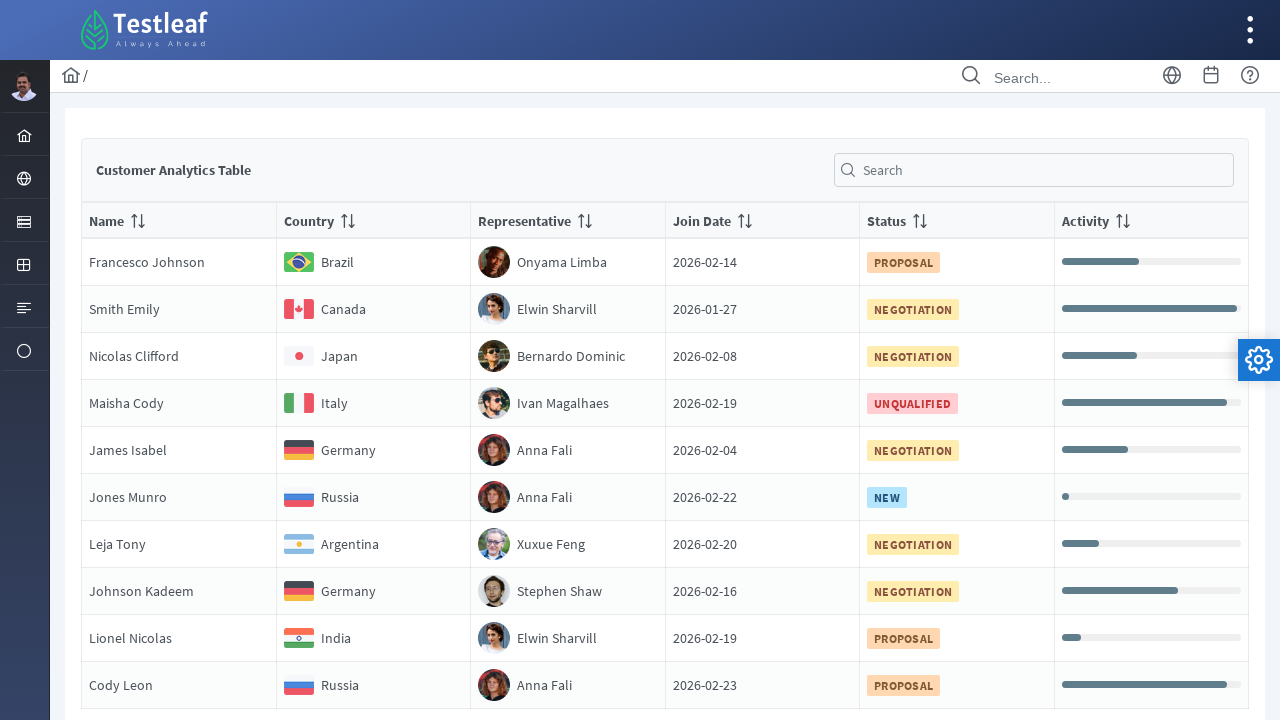

Retrieved text content from column: 'RepresentativeAnna Fali'
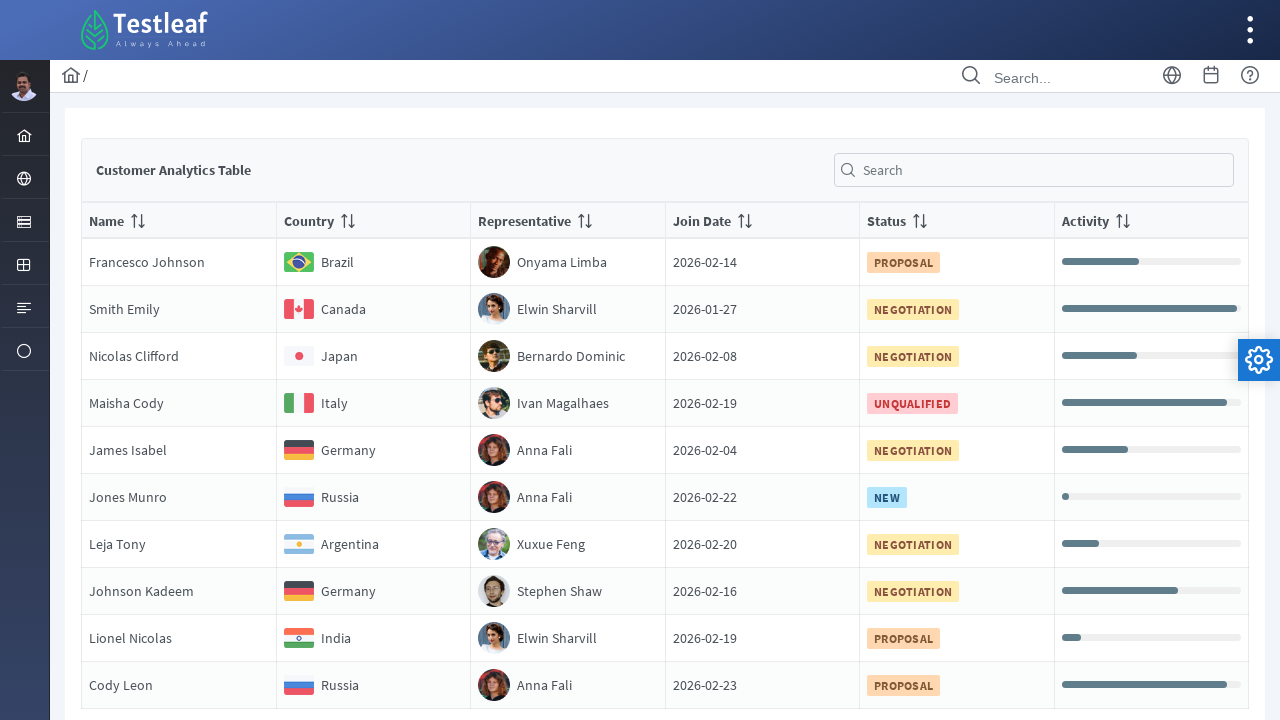

Retrieved text content from column: 'Join Date2026-02-04'
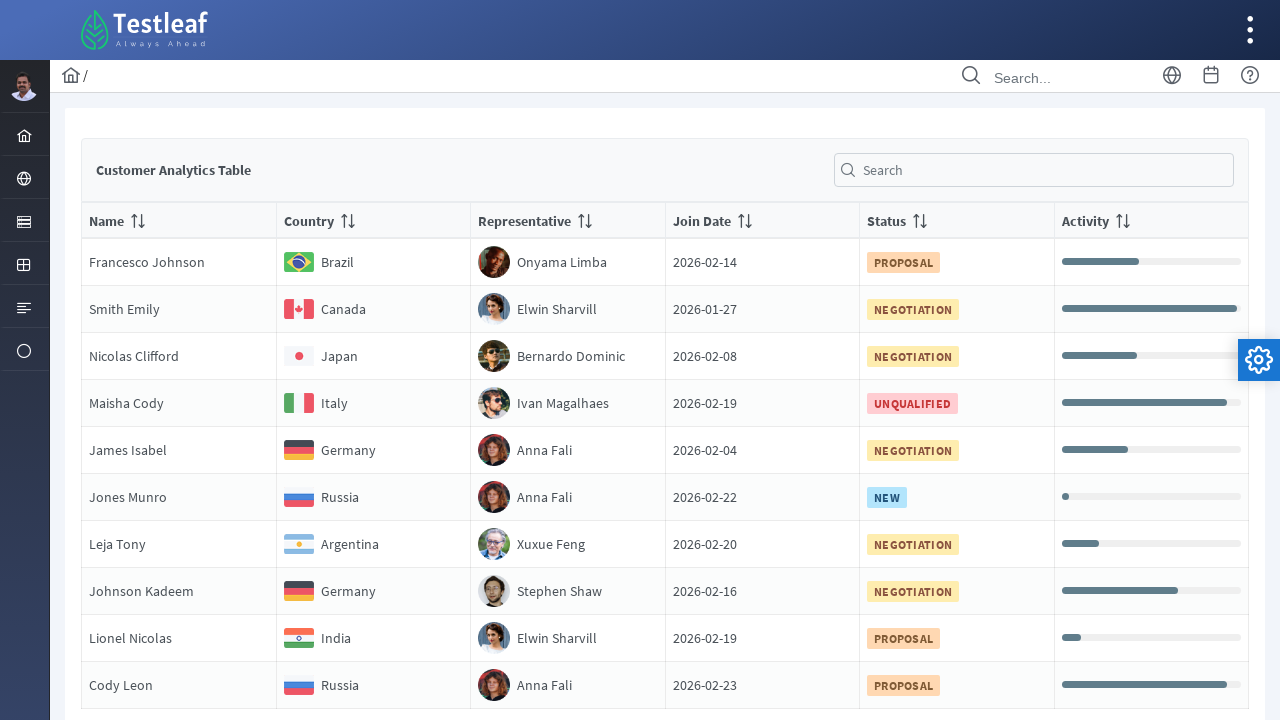

Retrieved text content from column: 'Status
                                NEGOTIATION'
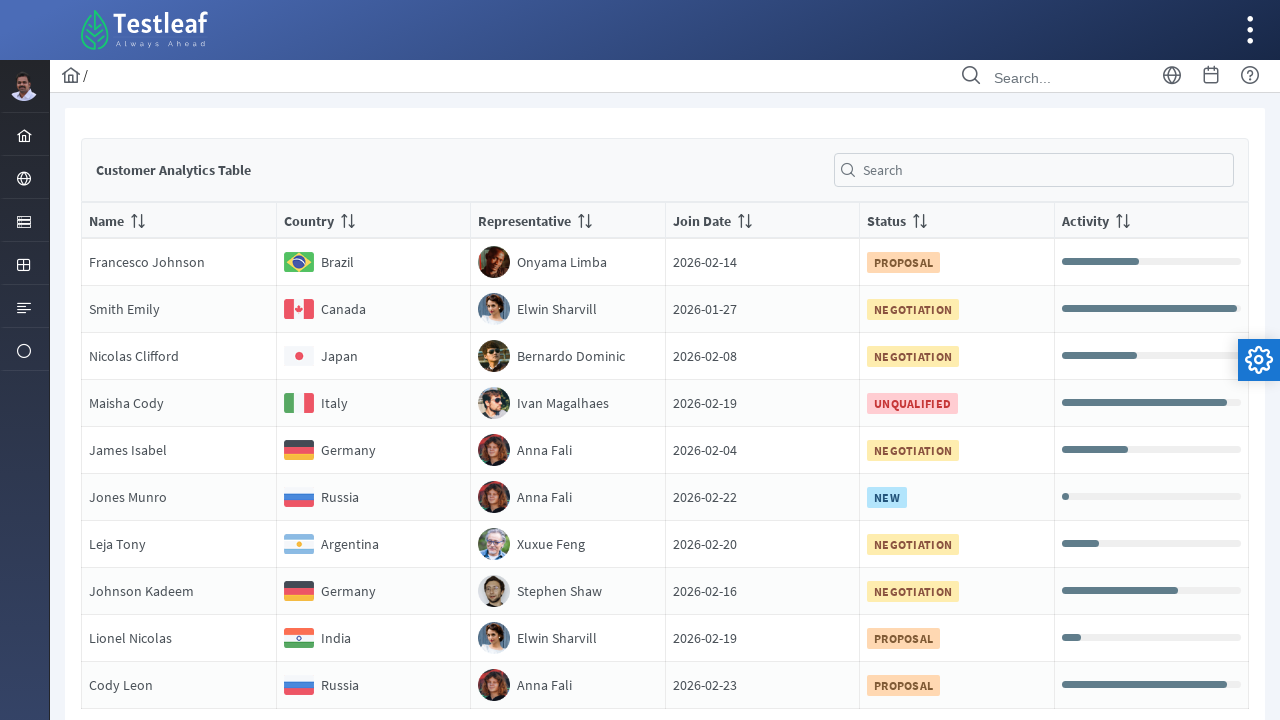

Retrieved text content from column: 'Activity'
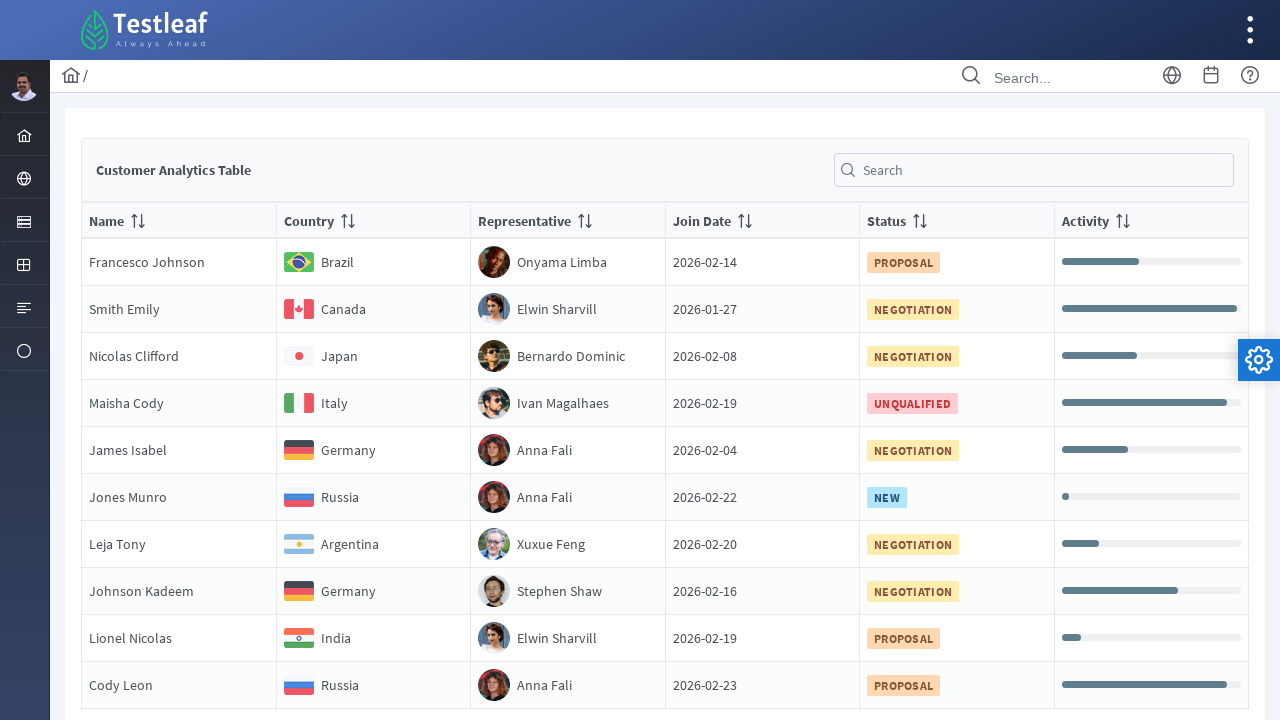

Retrieved text content from column: 'NameJones Munro'
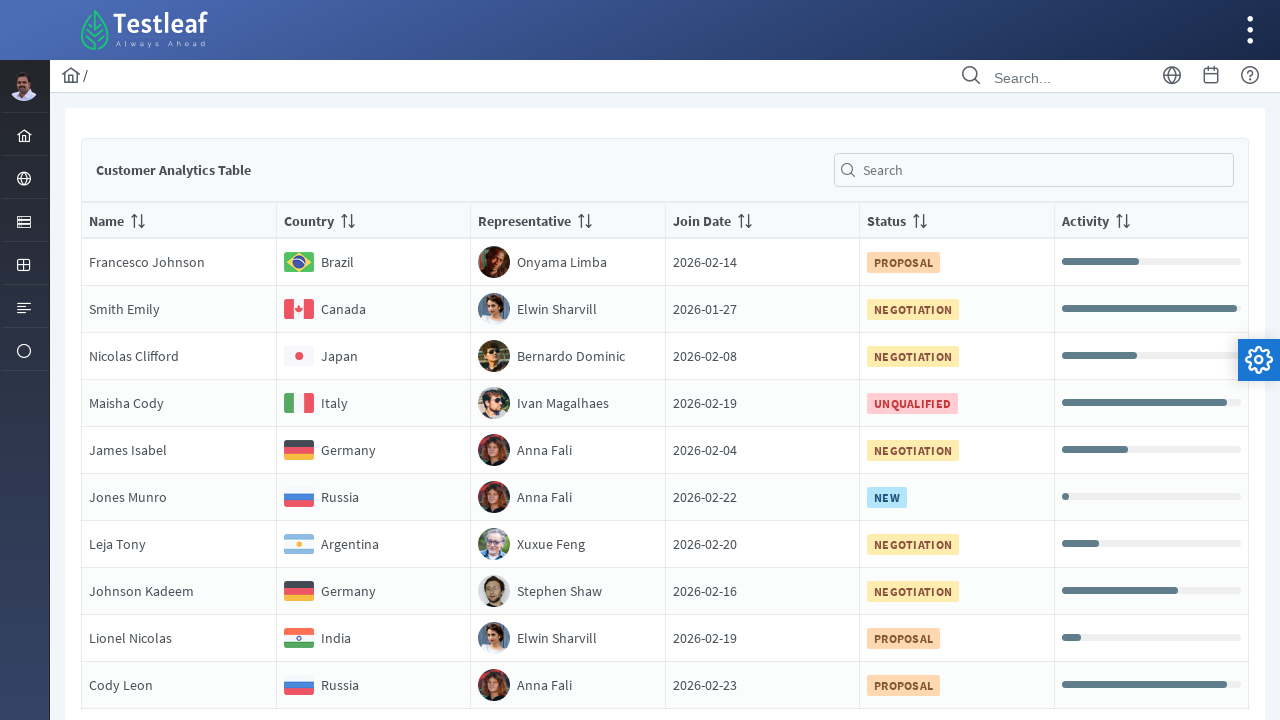

Retrieved text content from column: 'Country
                                Russia'
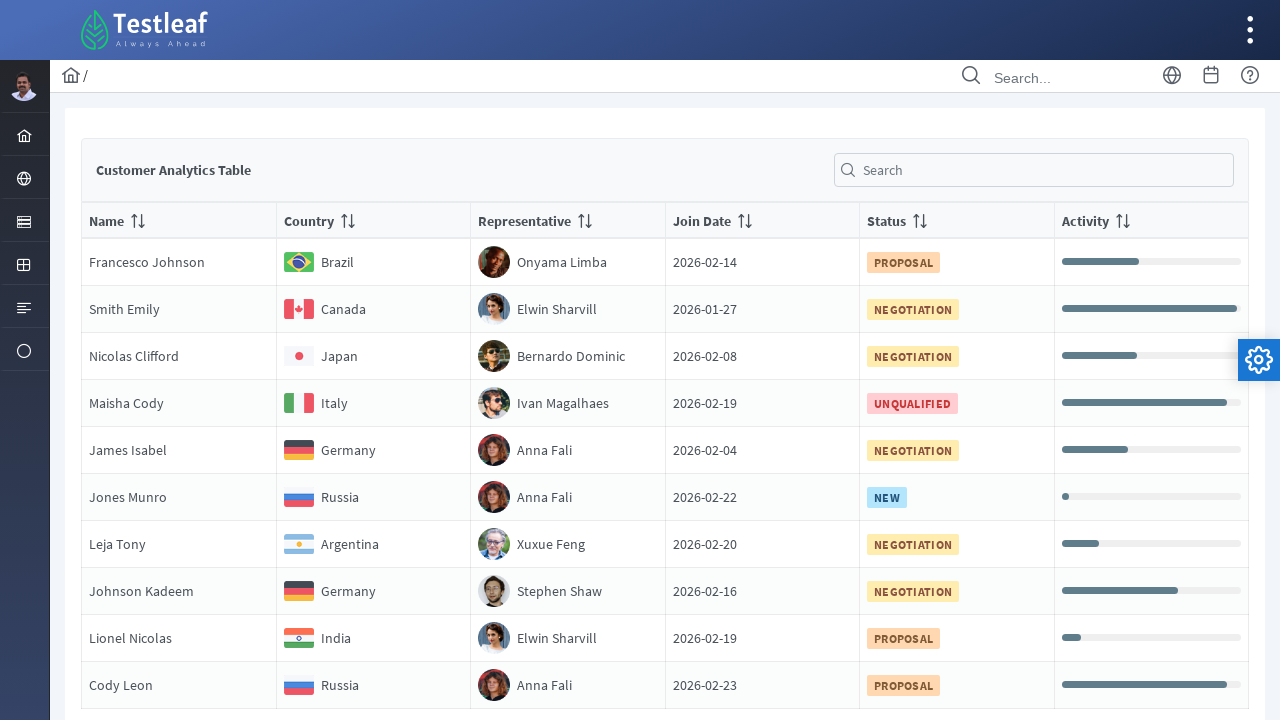

Retrieved text content from column: 'RepresentativeAnna Fali'
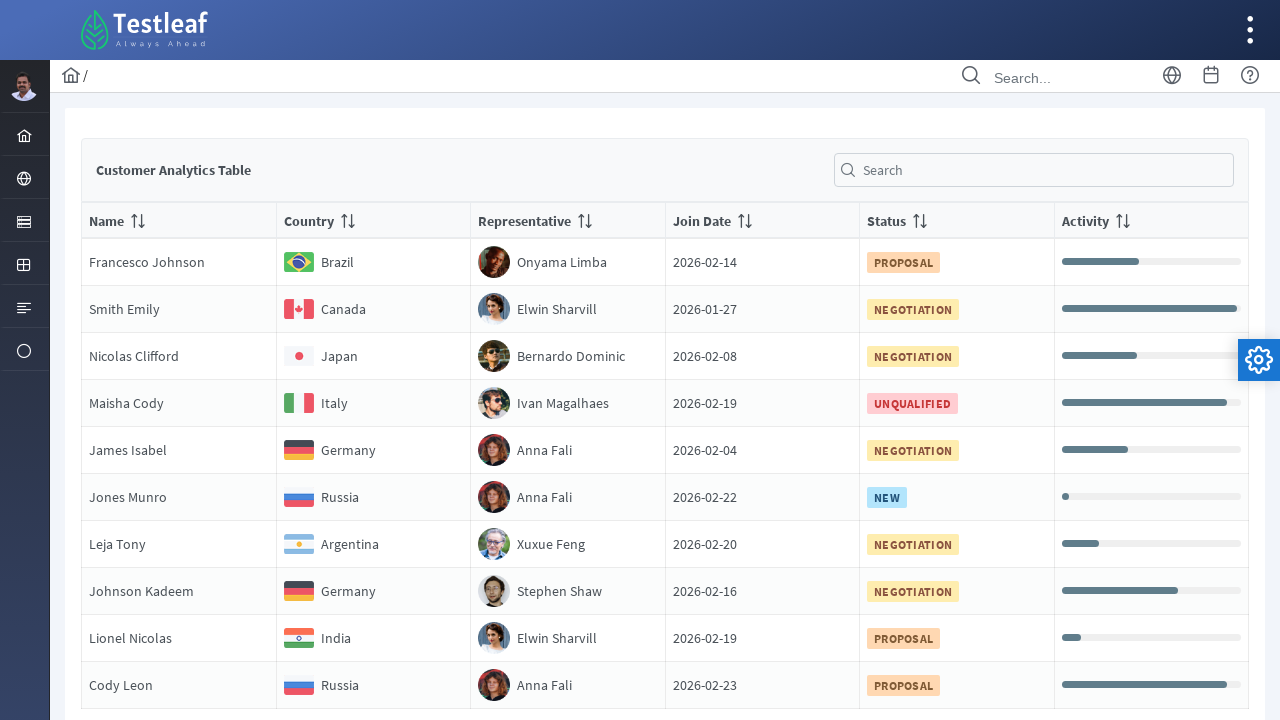

Retrieved text content from column: 'Join Date2026-02-22'
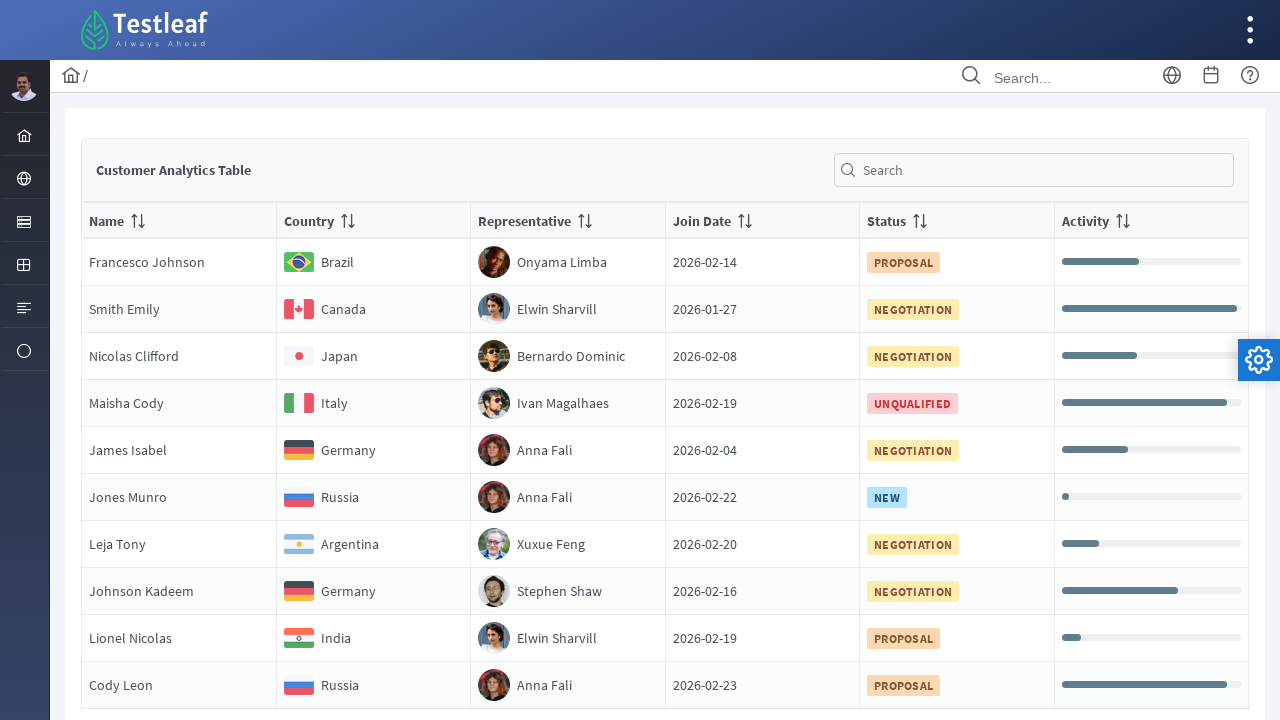

Retrieved text content from column: 'Status
                                NEW'
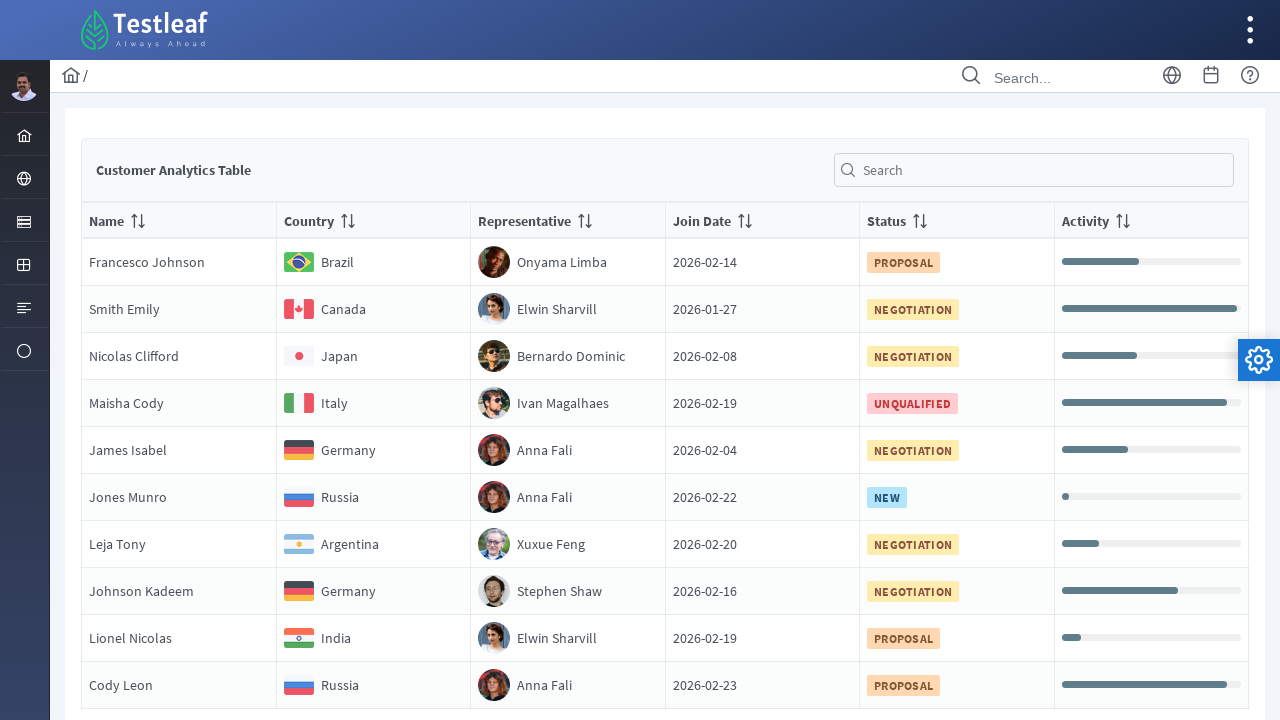

Retrieved text content from column: 'Activity'
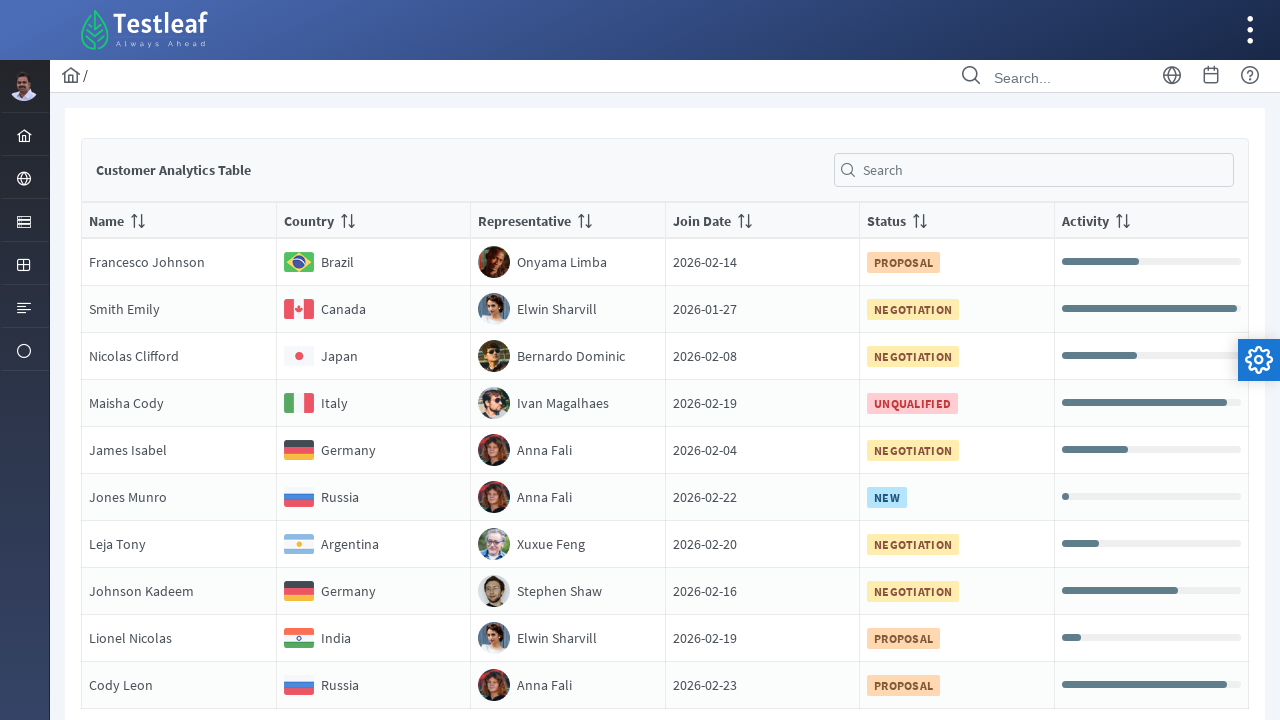

Retrieved text content from column: 'NameLeja Tony'
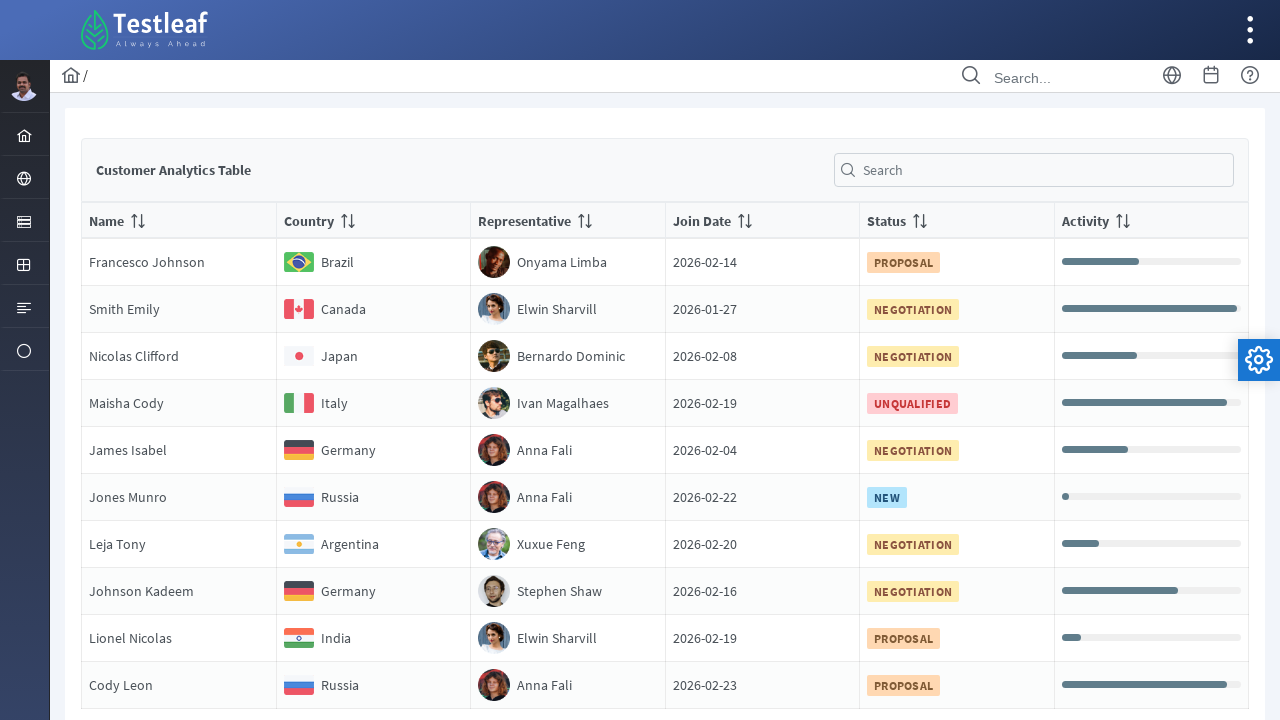

Retrieved text content from column: 'Country
                                Argentina'
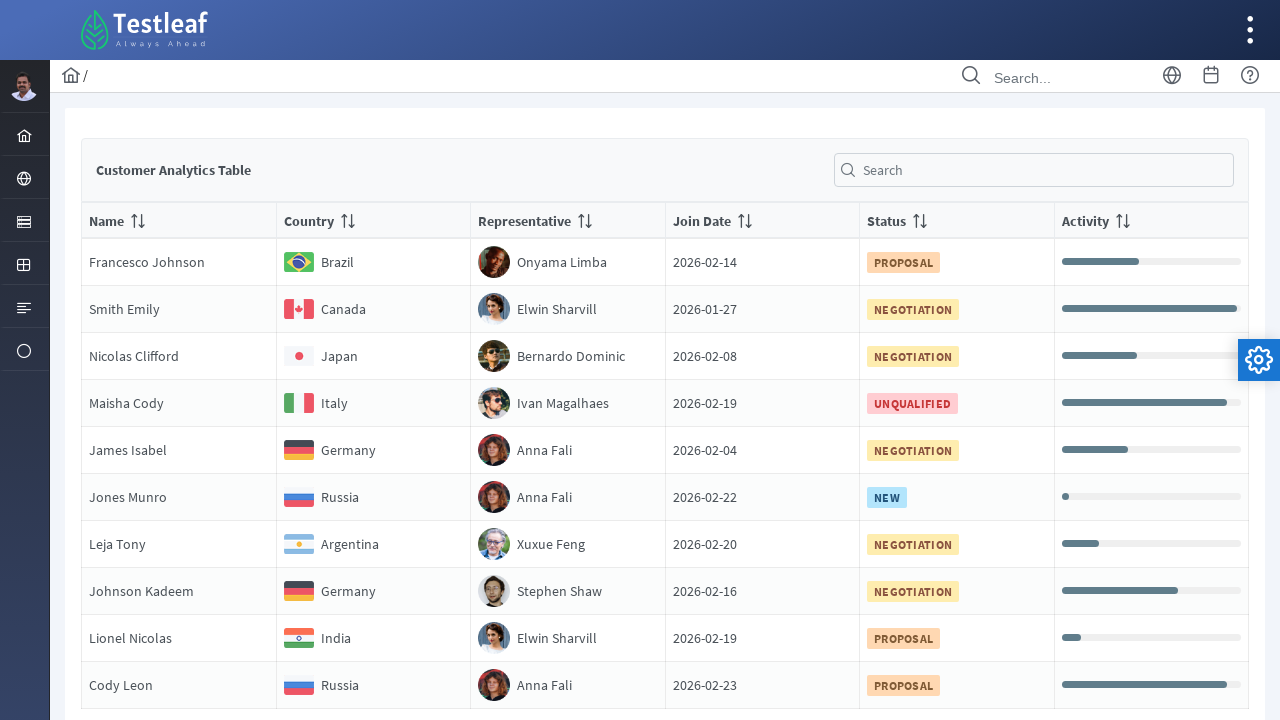

Retrieved text content from column: 'RepresentativeXuxue Feng'
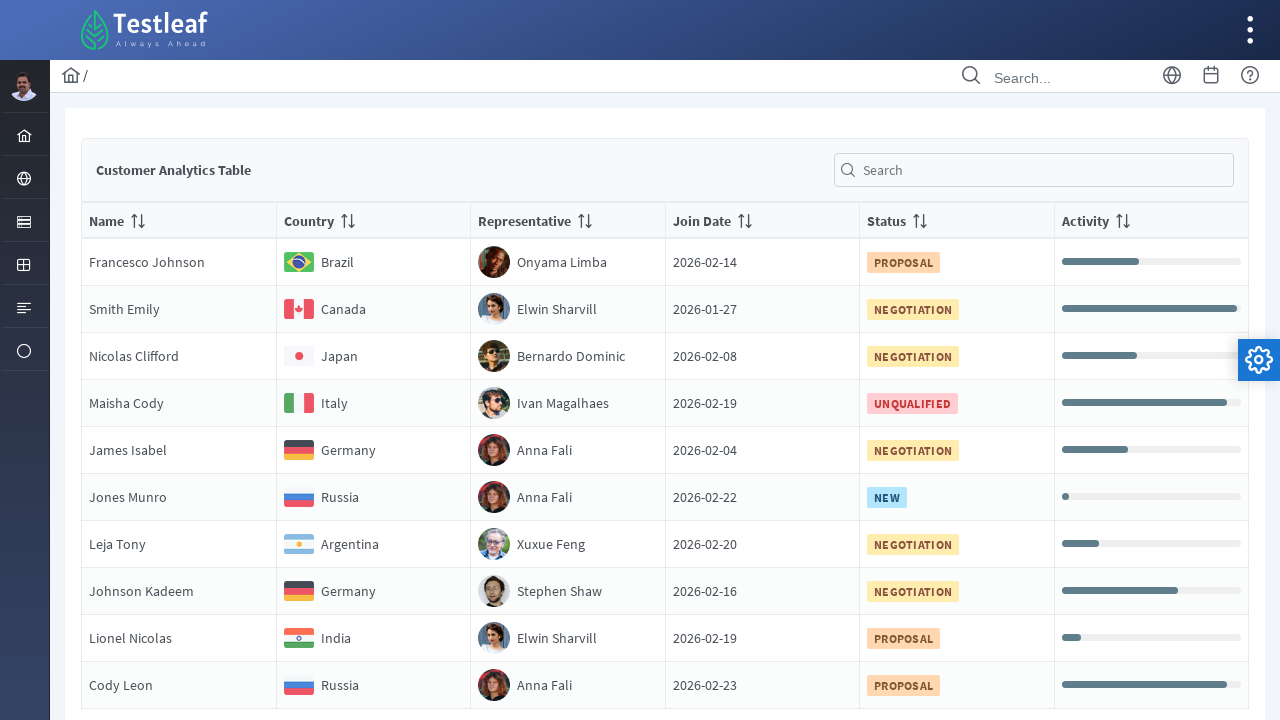

Retrieved text content from column: 'Join Date2026-02-20'
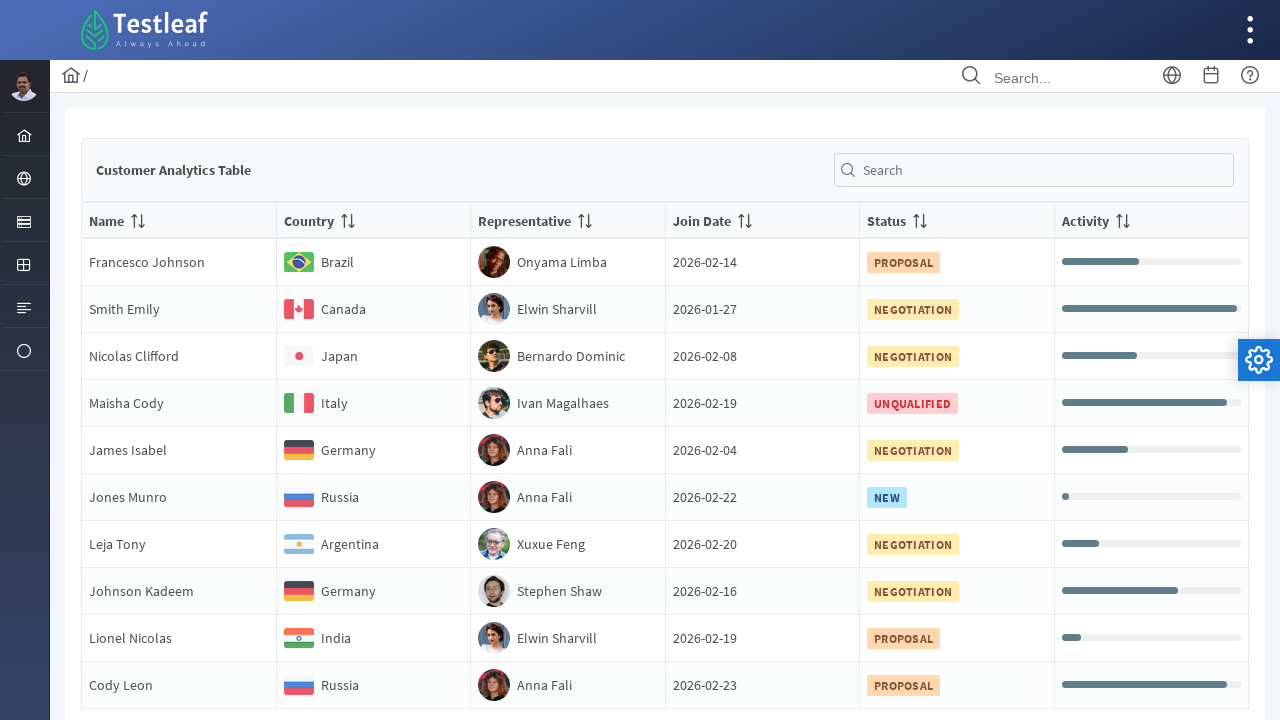

Retrieved text content from column: 'Status
                                NEGOTIATION'
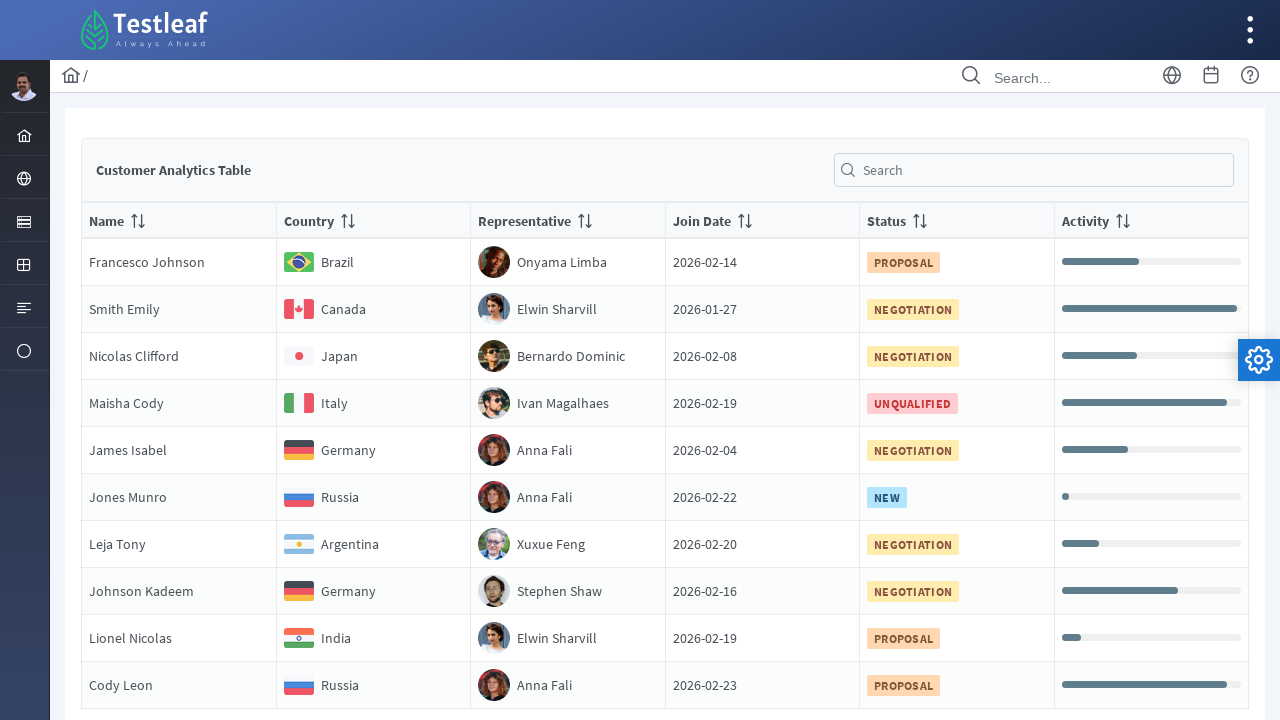

Retrieved text content from column: 'Activity'
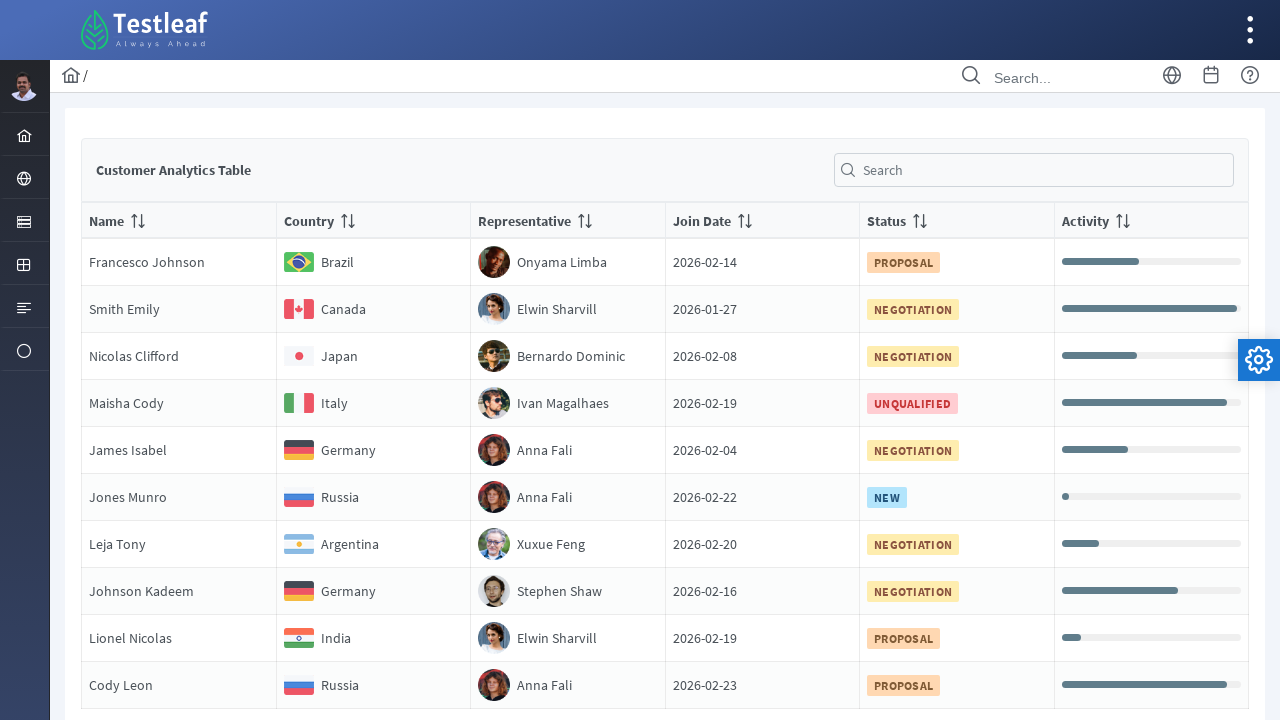

Retrieved text content from column: 'NameJohnson Kadeem'
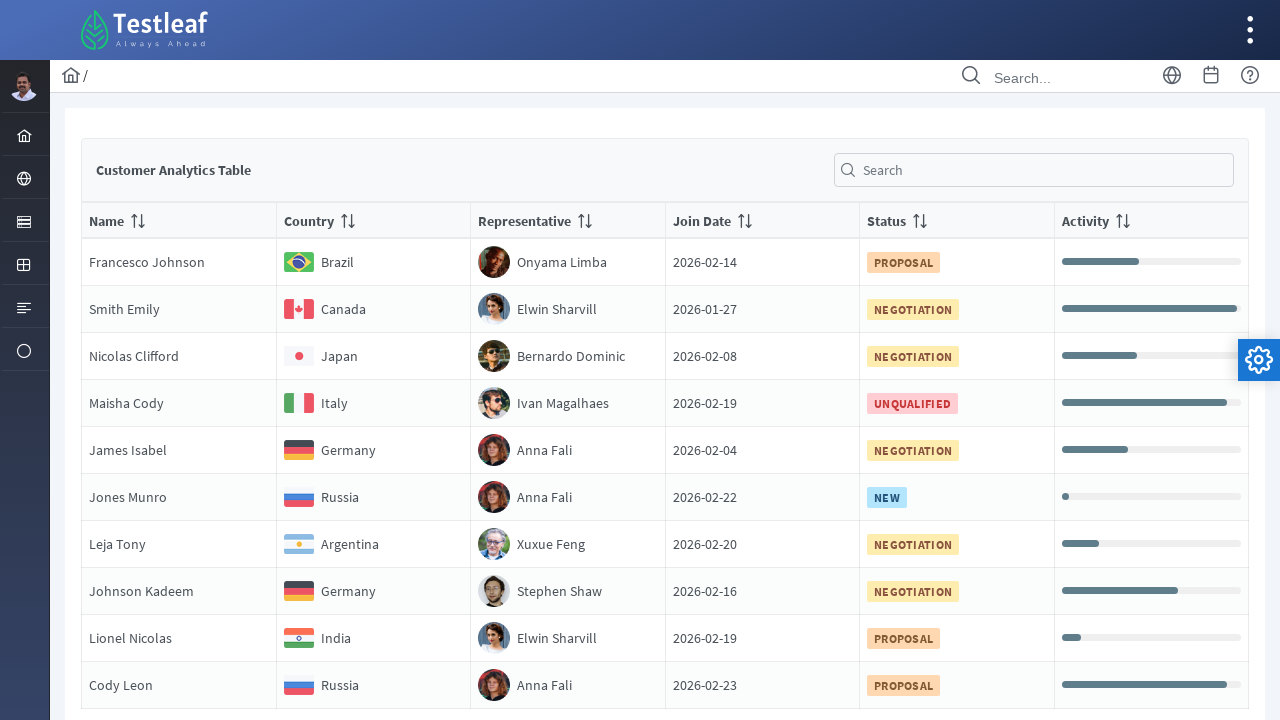

Retrieved text content from column: 'Country
                                Germany'
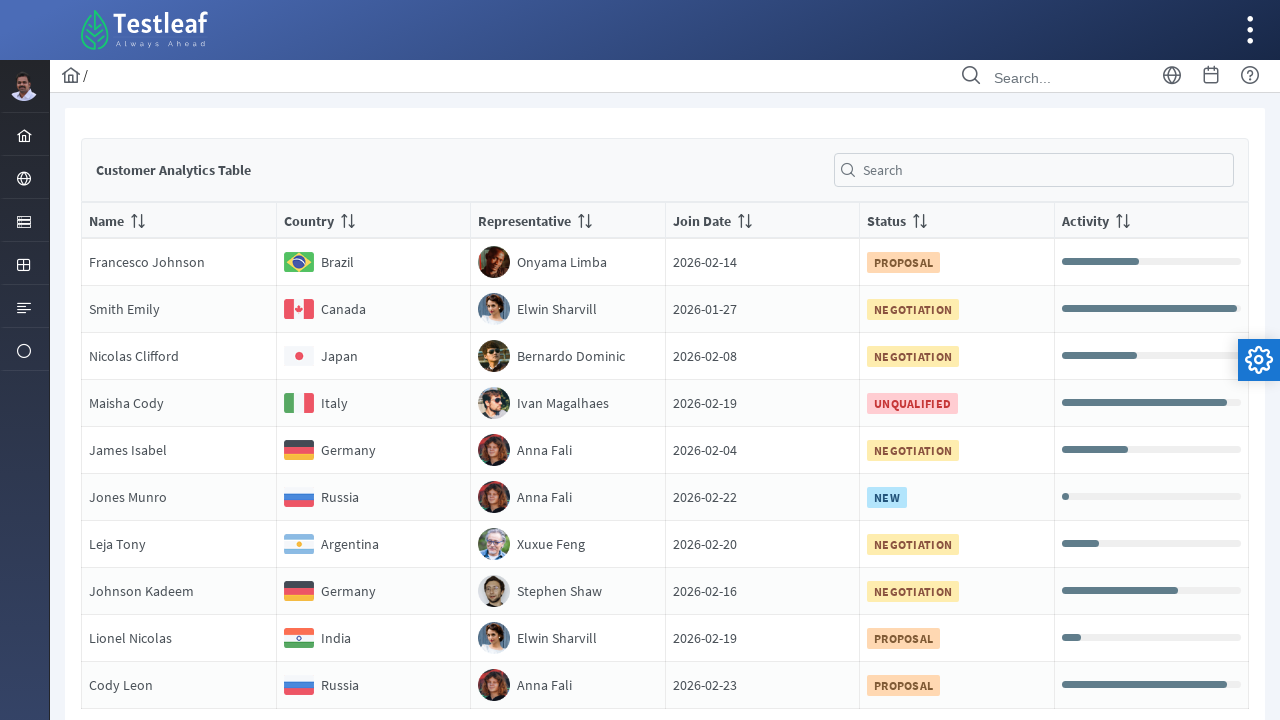

Retrieved text content from column: 'RepresentativeStephen Shaw'
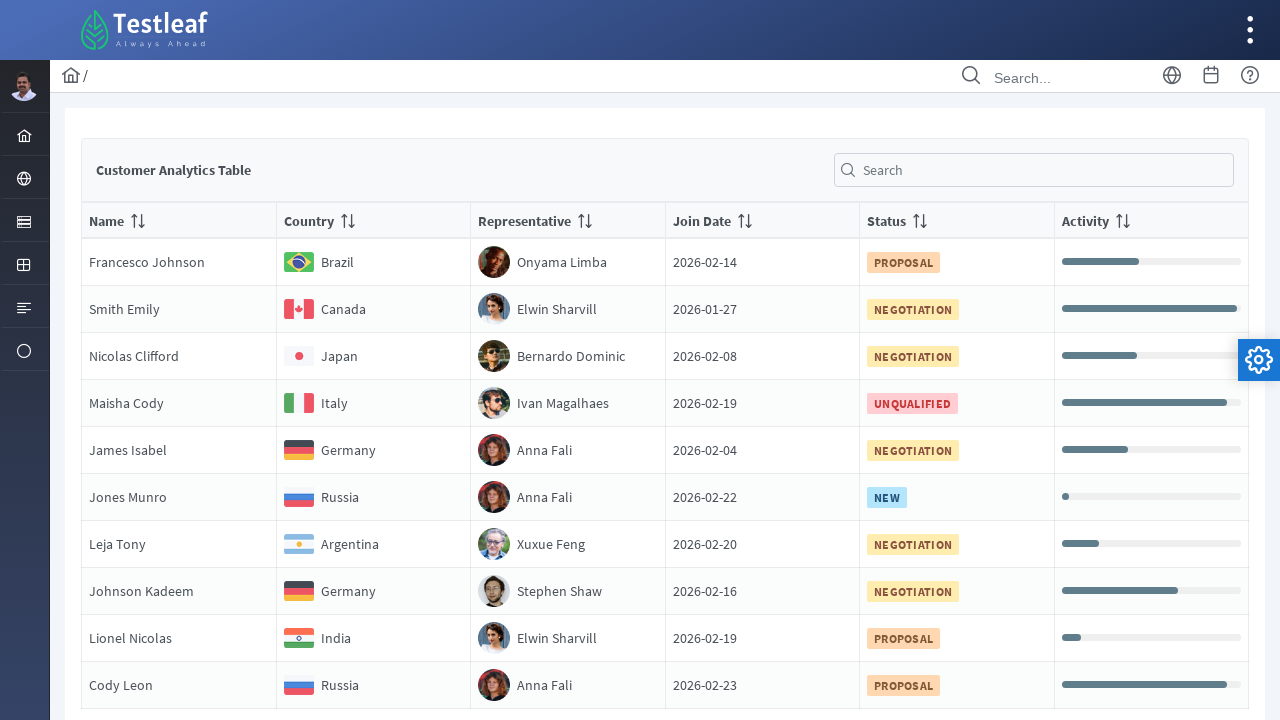

Retrieved text content from column: 'Join Date2026-02-16'
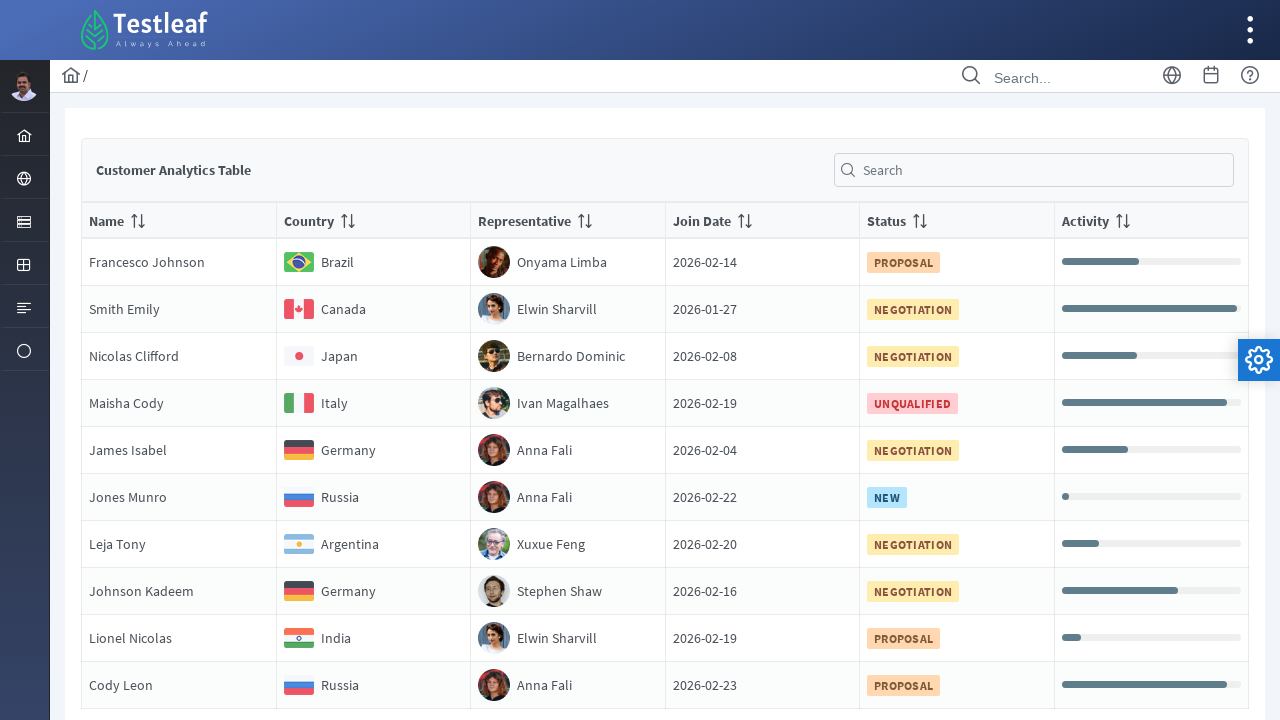

Retrieved text content from column: 'Status
                                NEGOTIATION'
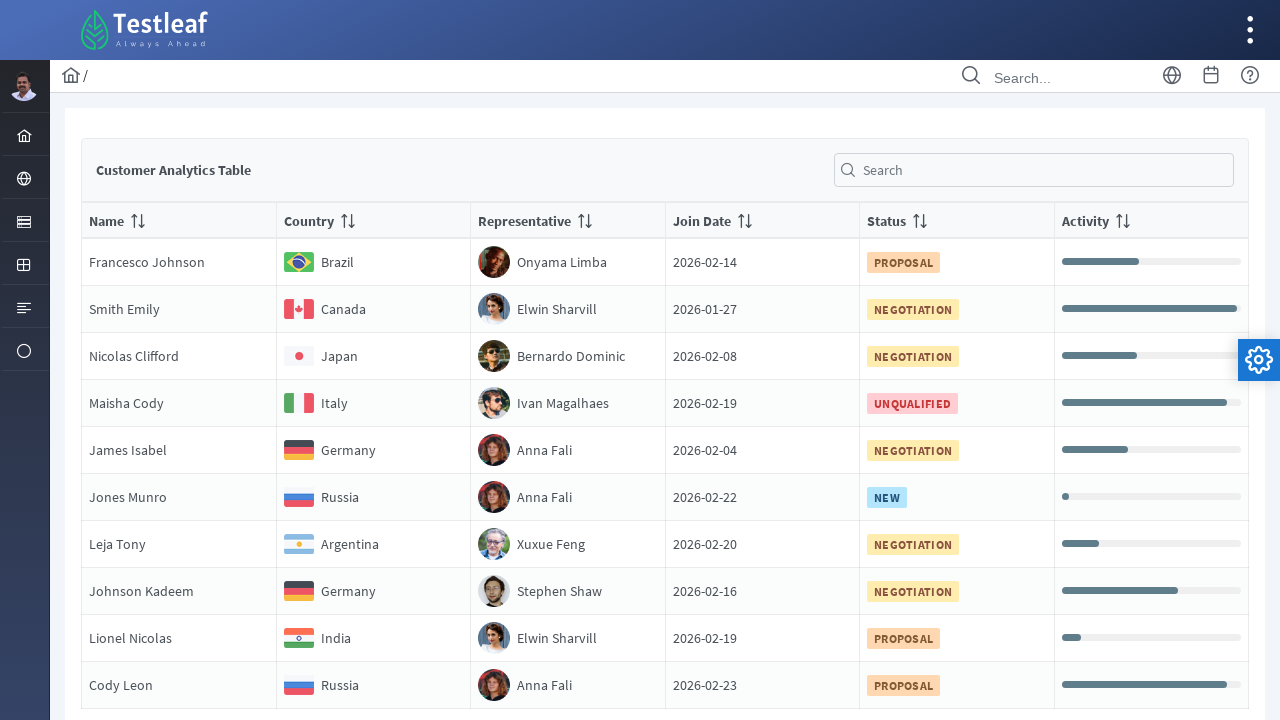

Retrieved text content from column: 'Activity'
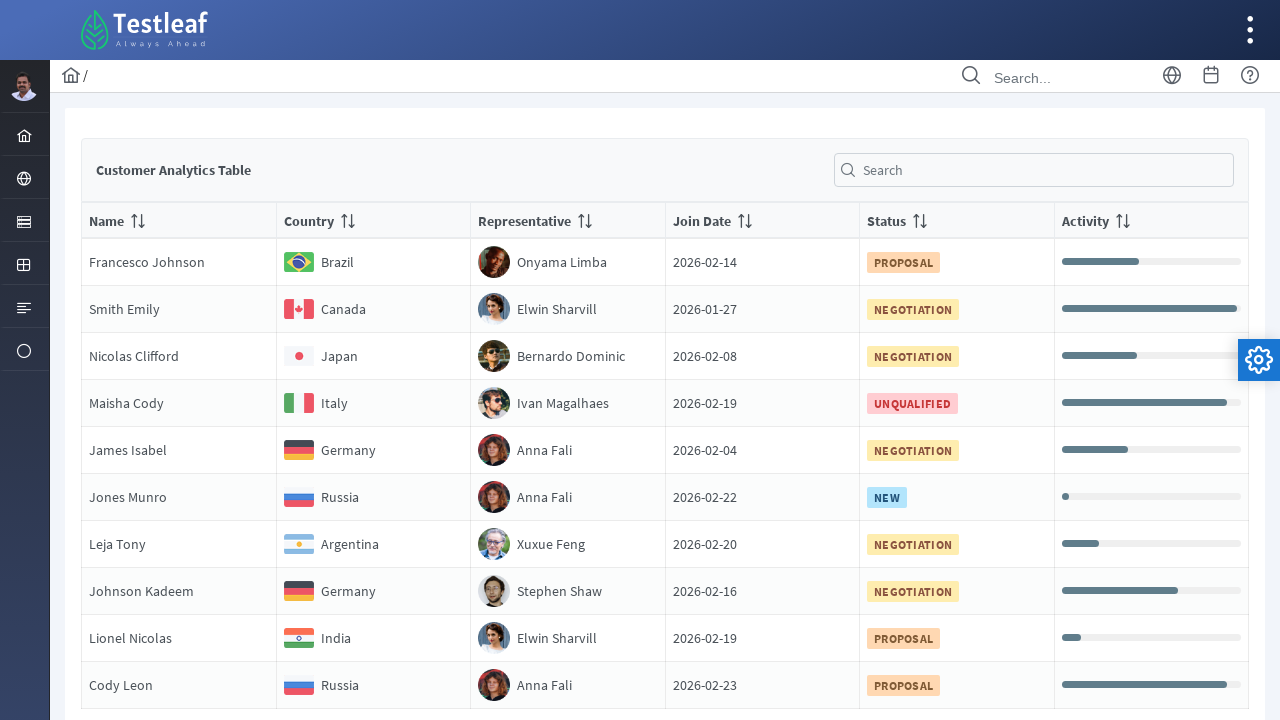

Retrieved text content from column: 'NameLionel Nicolas'
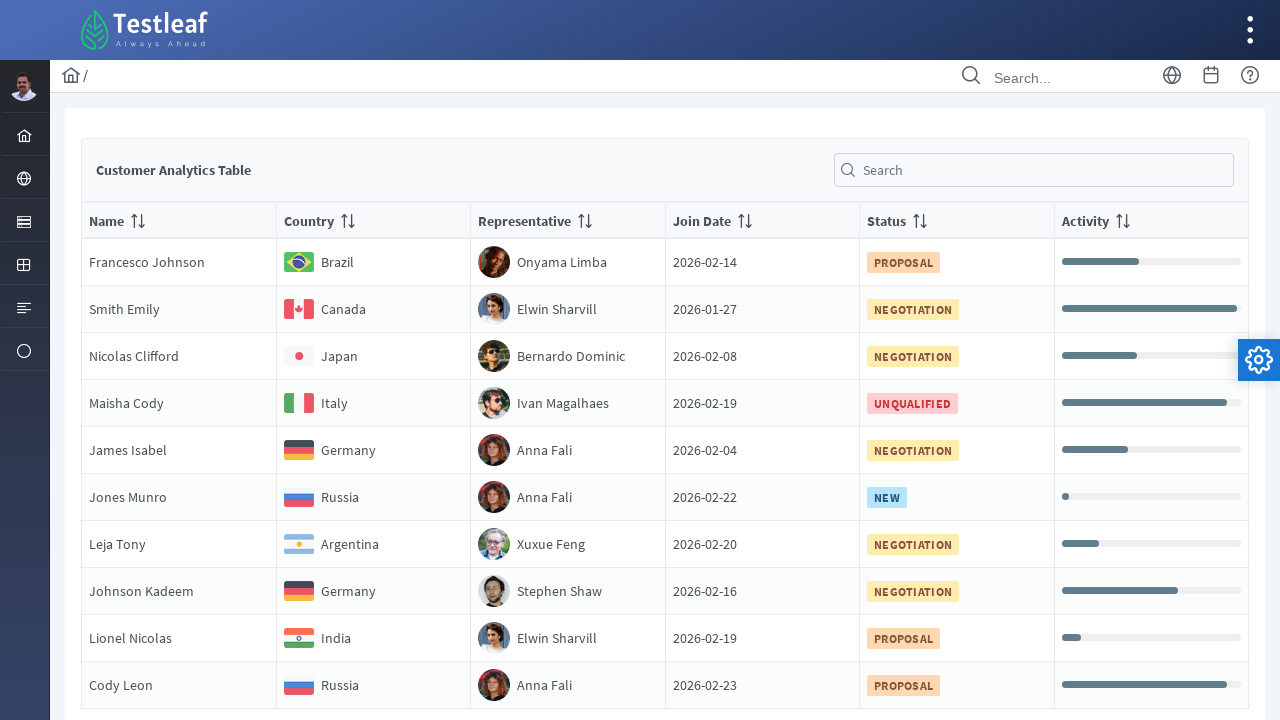

Retrieved text content from column: 'Country
                                India'
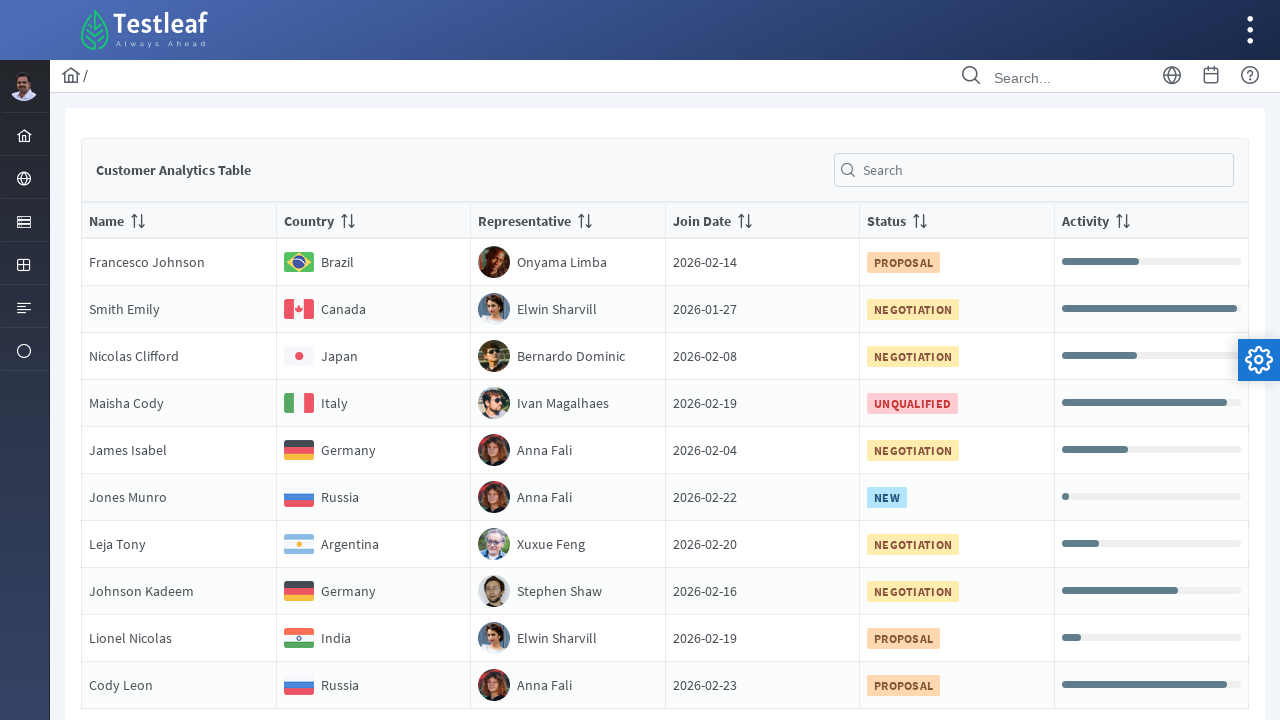

Retrieved text content from column: 'RepresentativeElwin Sharvill'
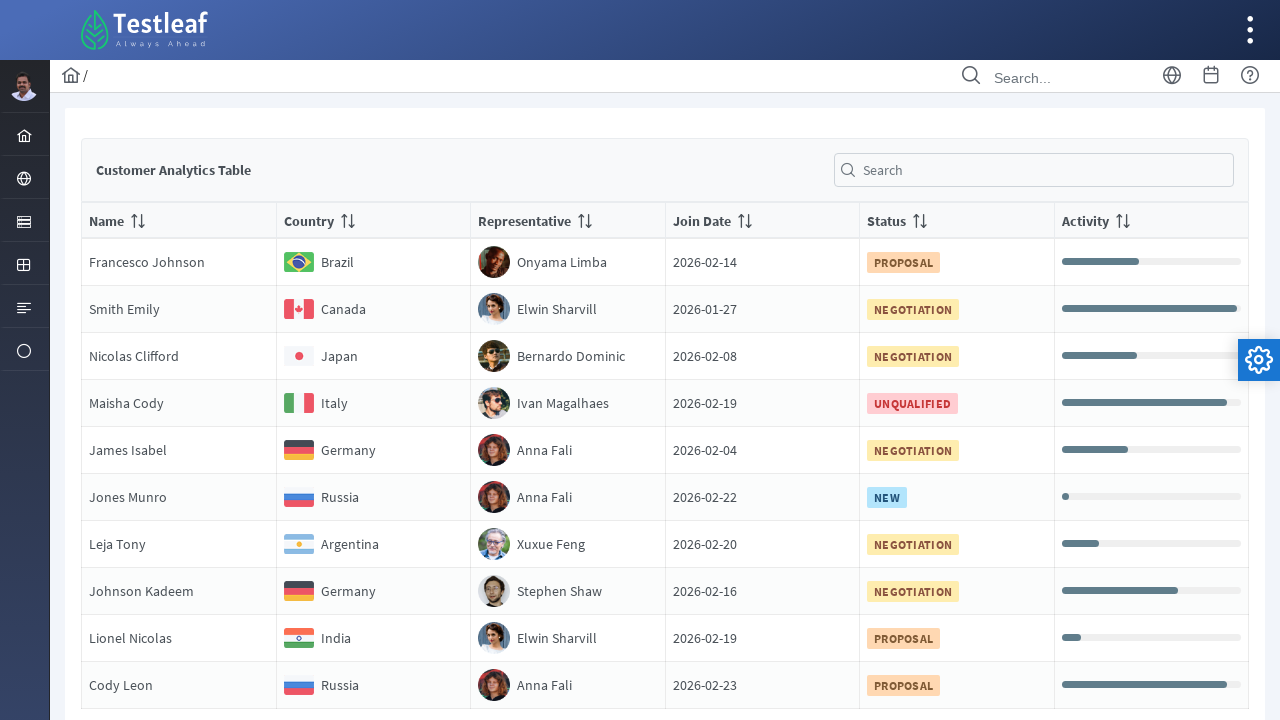

Retrieved text content from column: 'Join Date2026-02-19'
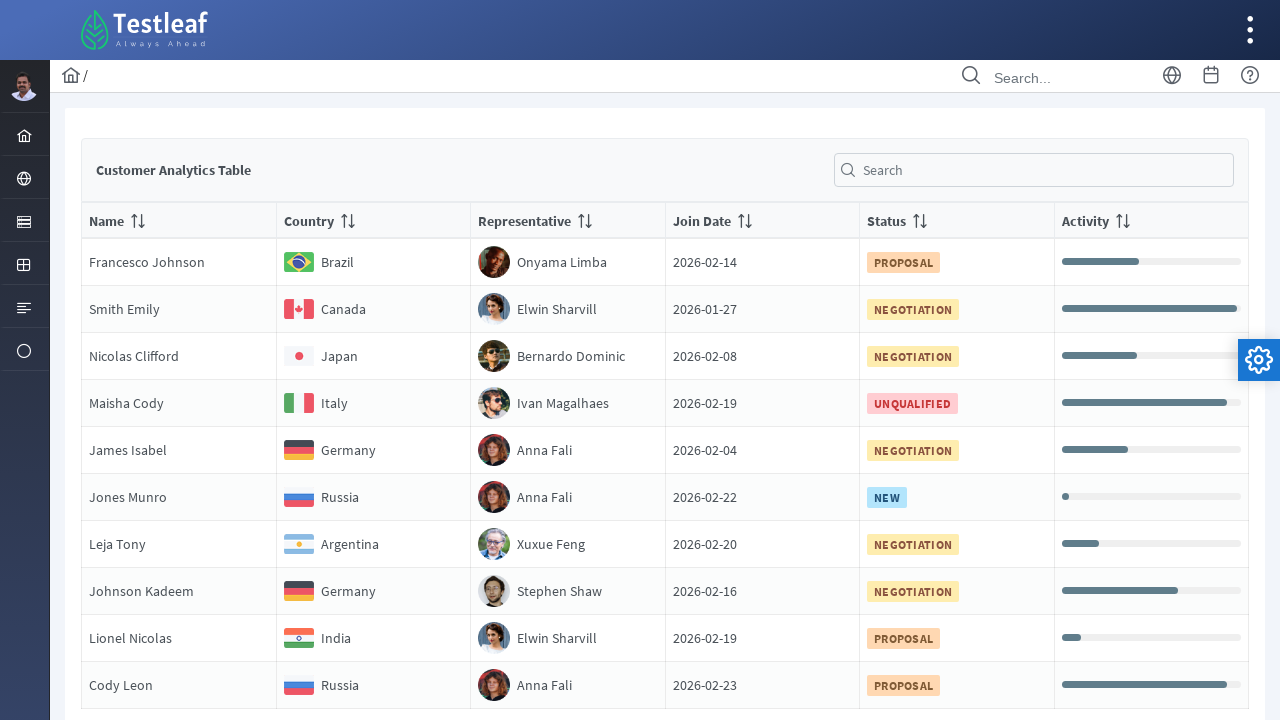

Retrieved text content from column: 'Status
                                PROPOSAL'
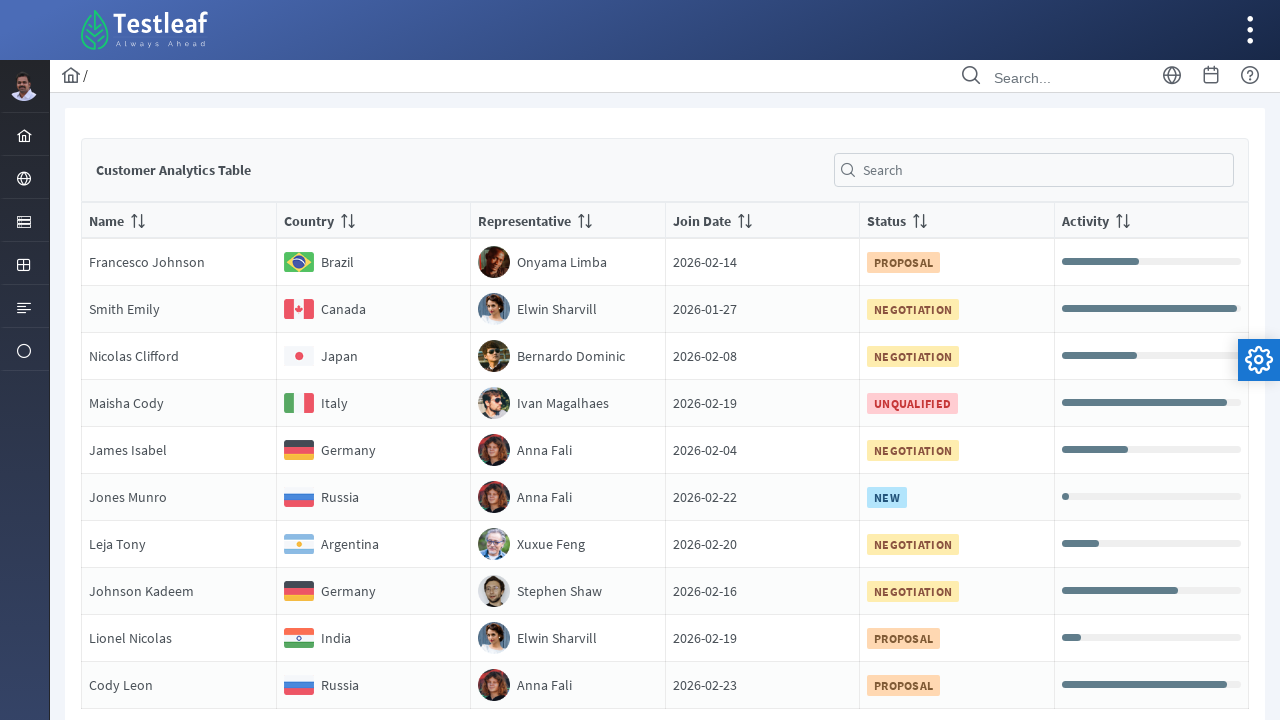

Retrieved text content from column: 'Activity'
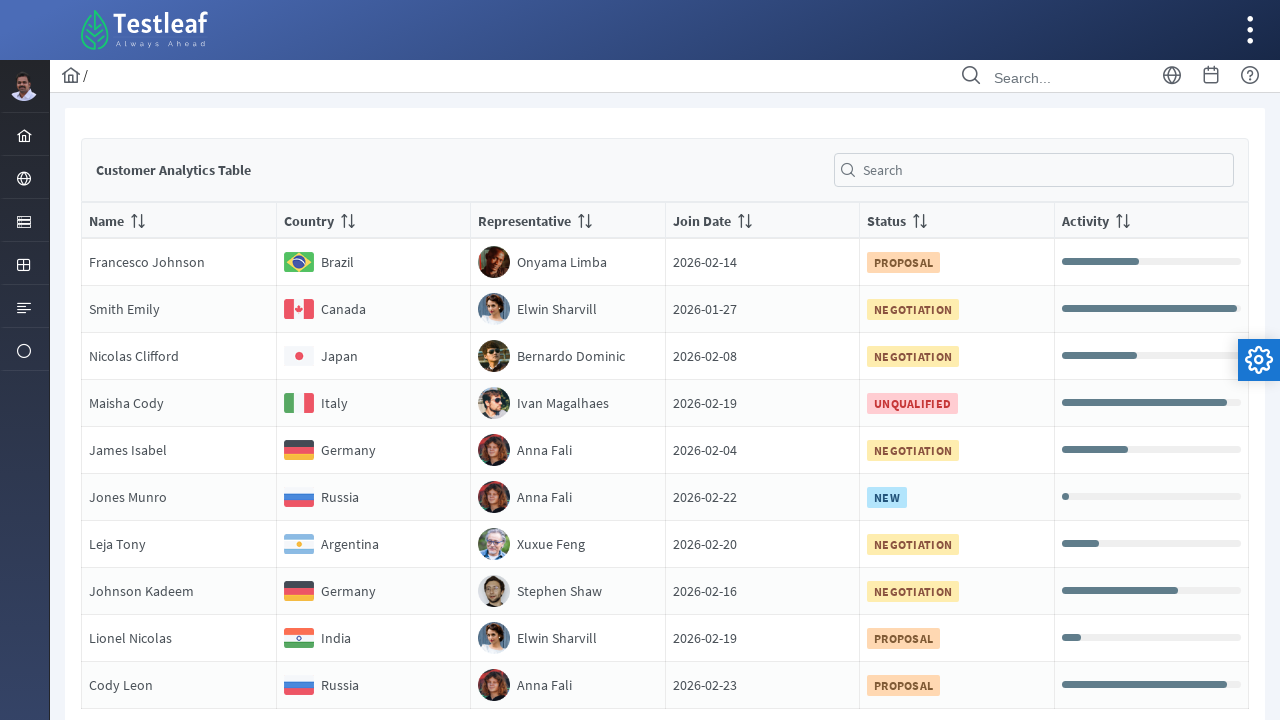

Retrieved text content from column: 'NameCody Leon'
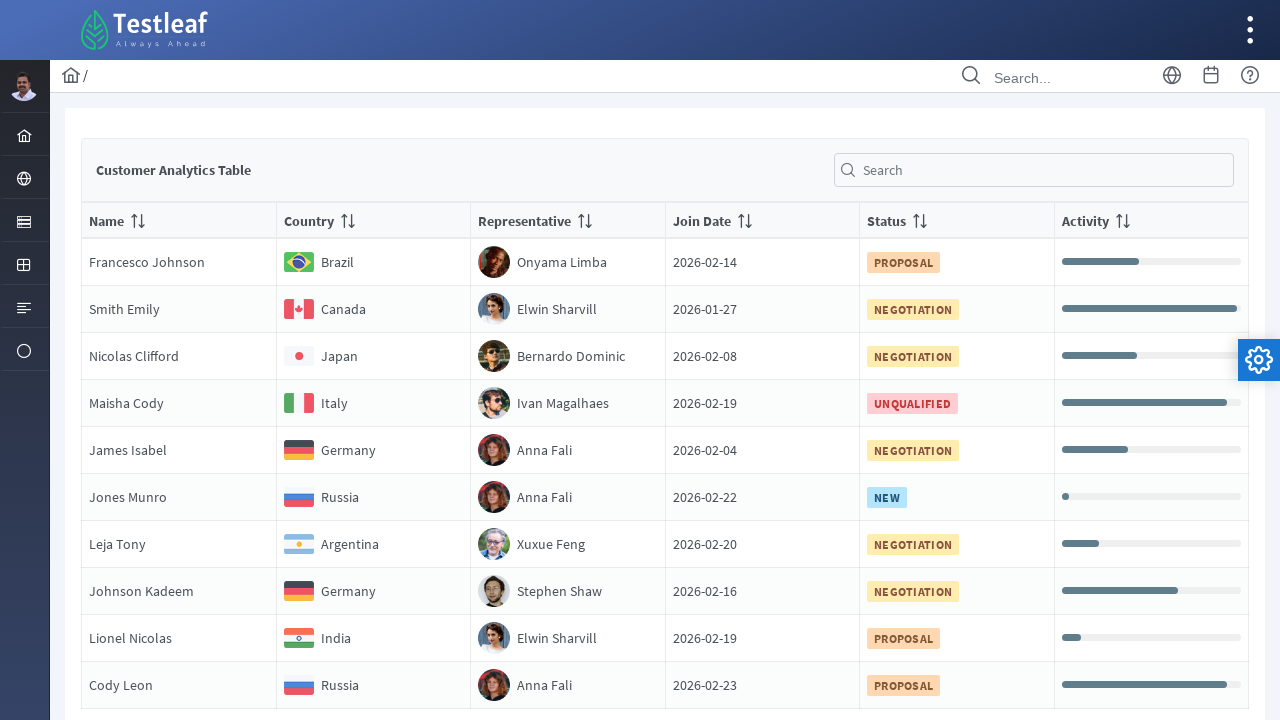

Retrieved text content from column: 'Country
                                Russia'
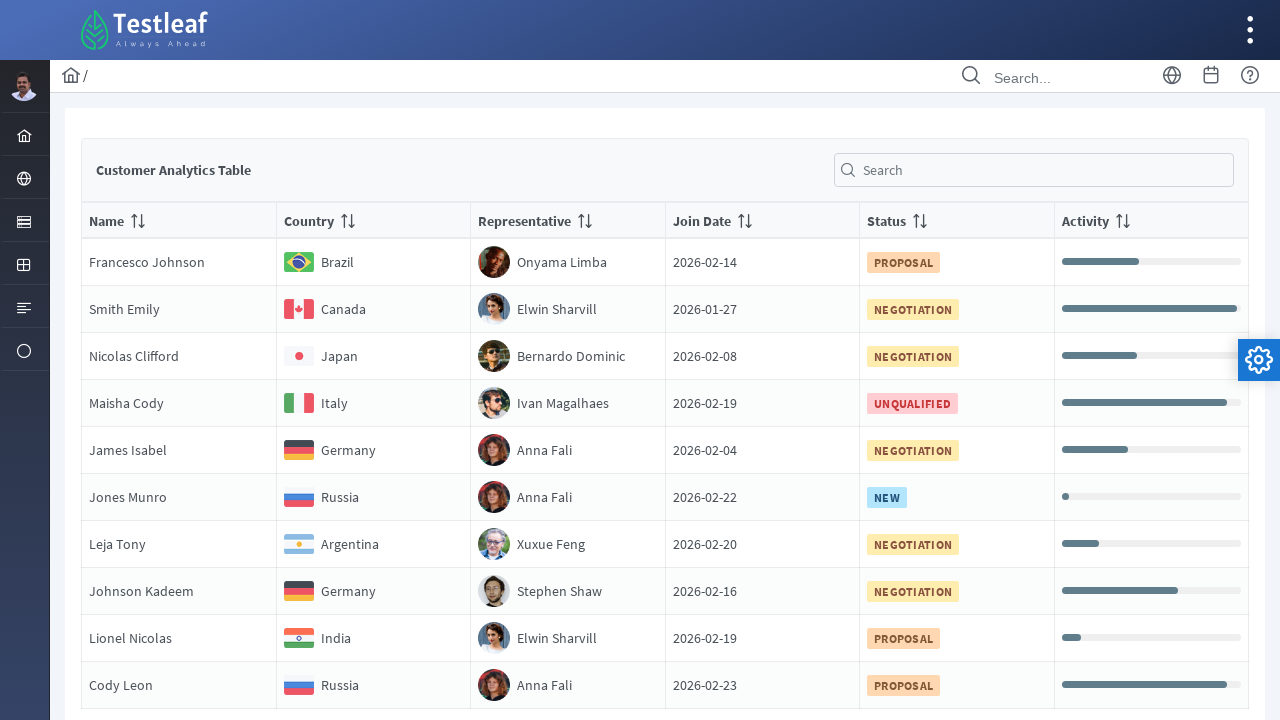

Retrieved text content from column: 'RepresentativeAnna Fali'
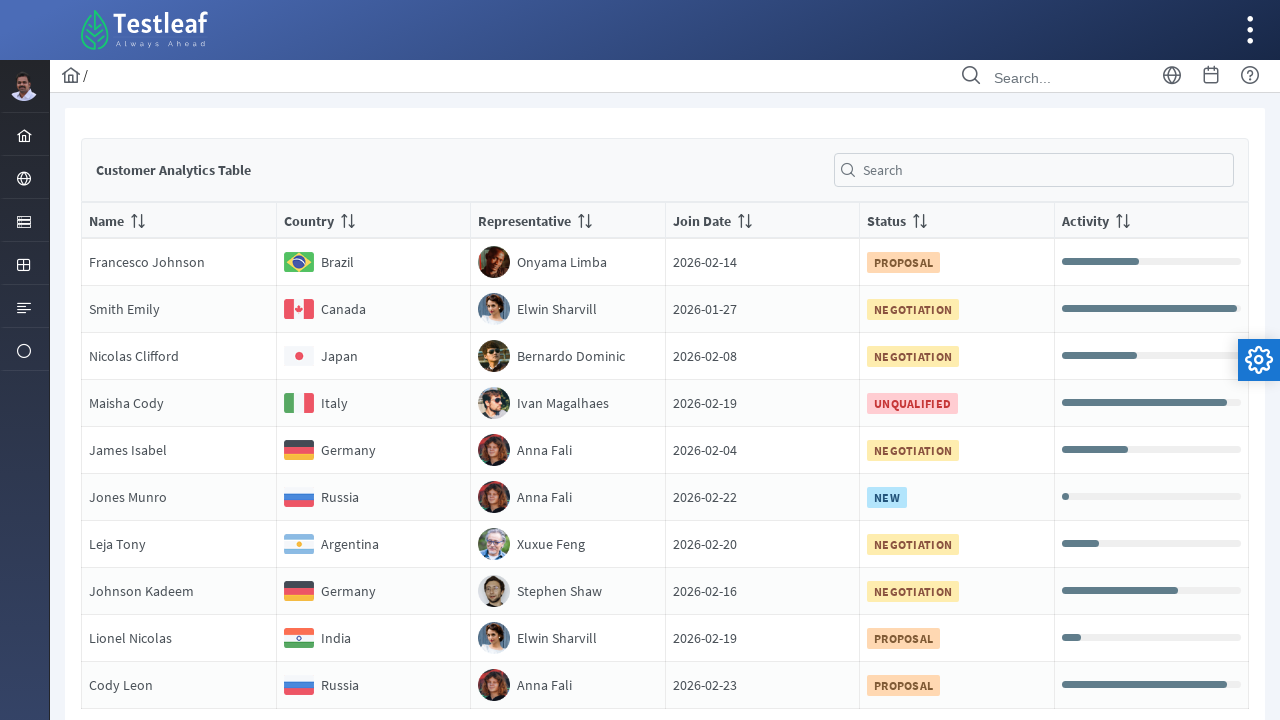

Retrieved text content from column: 'Join Date2026-02-23'
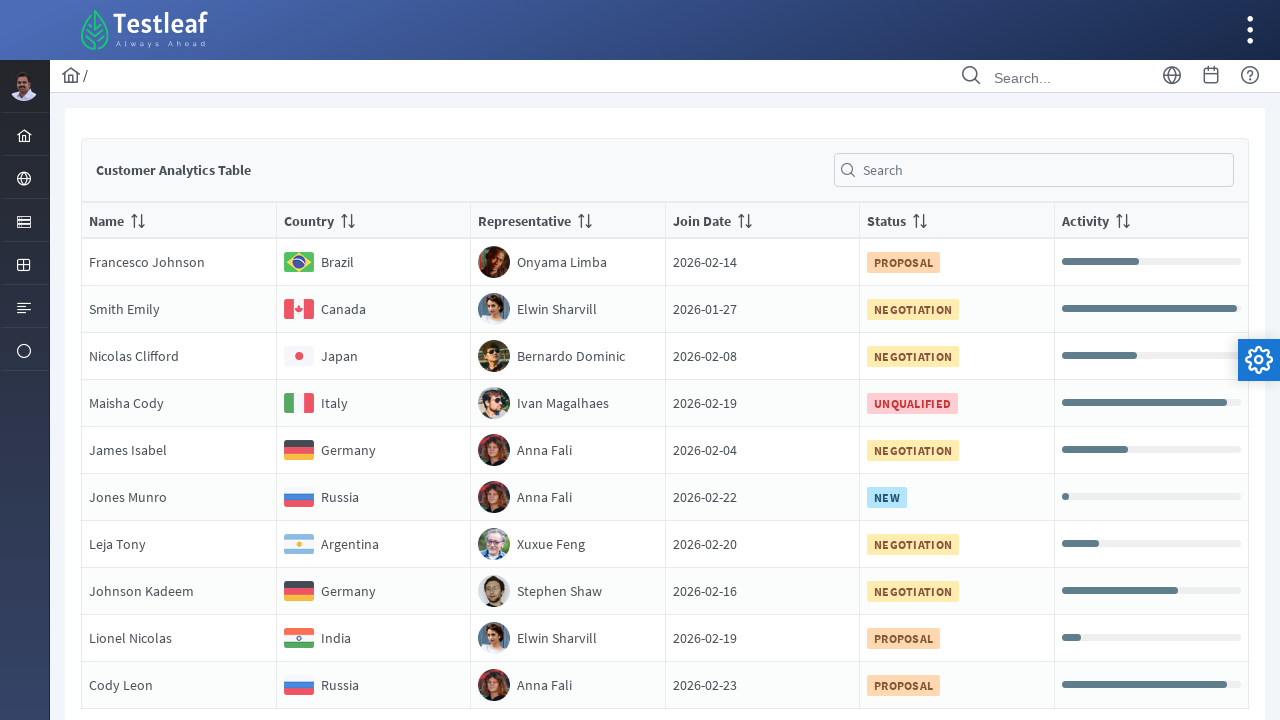

Retrieved text content from column: 'Status
                                PROPOSAL'
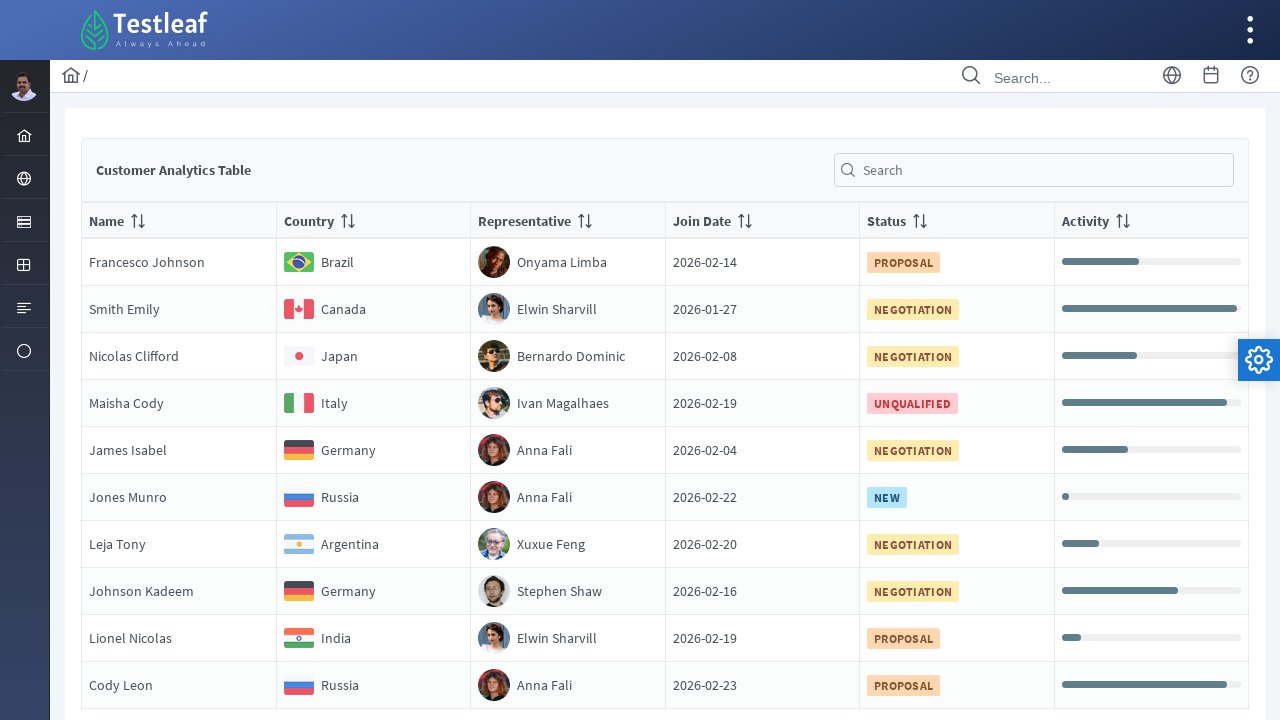

Retrieved text content from column: 'Activity'
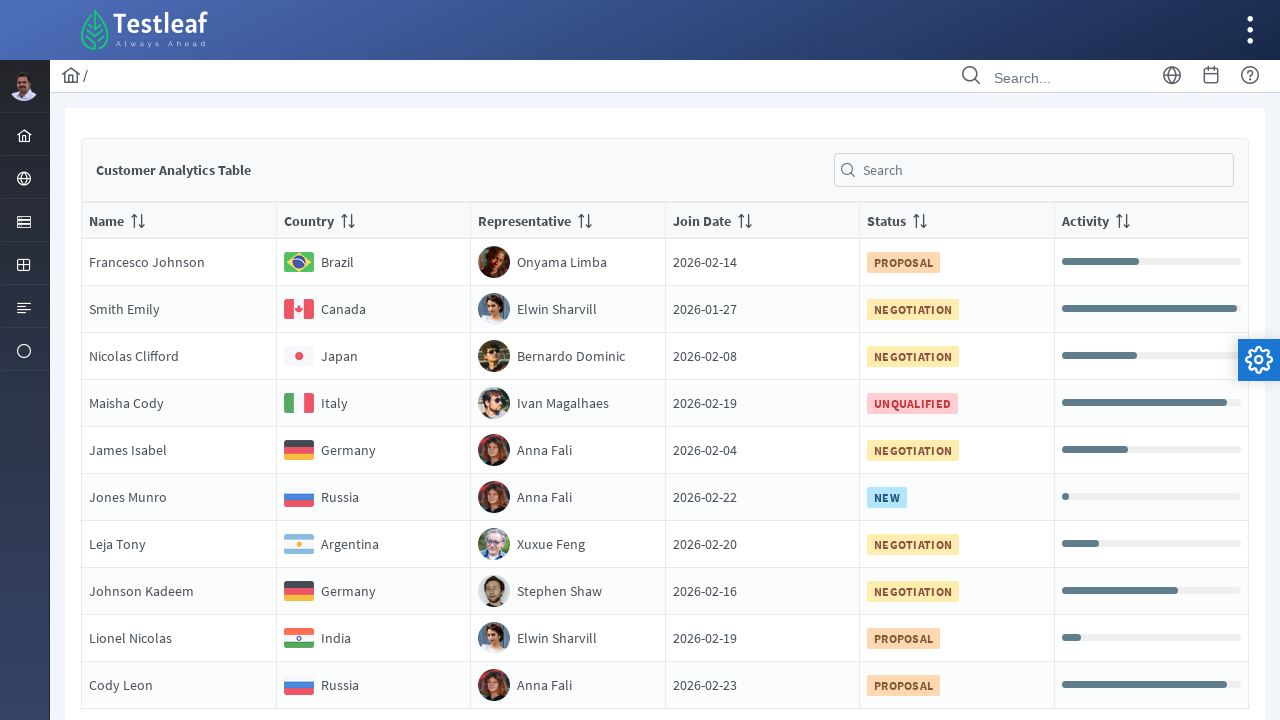

Clicked table header column 4 to sort at (762, 220) on xpath=//*[@role='grid']/thead/tr[1]/th[4]
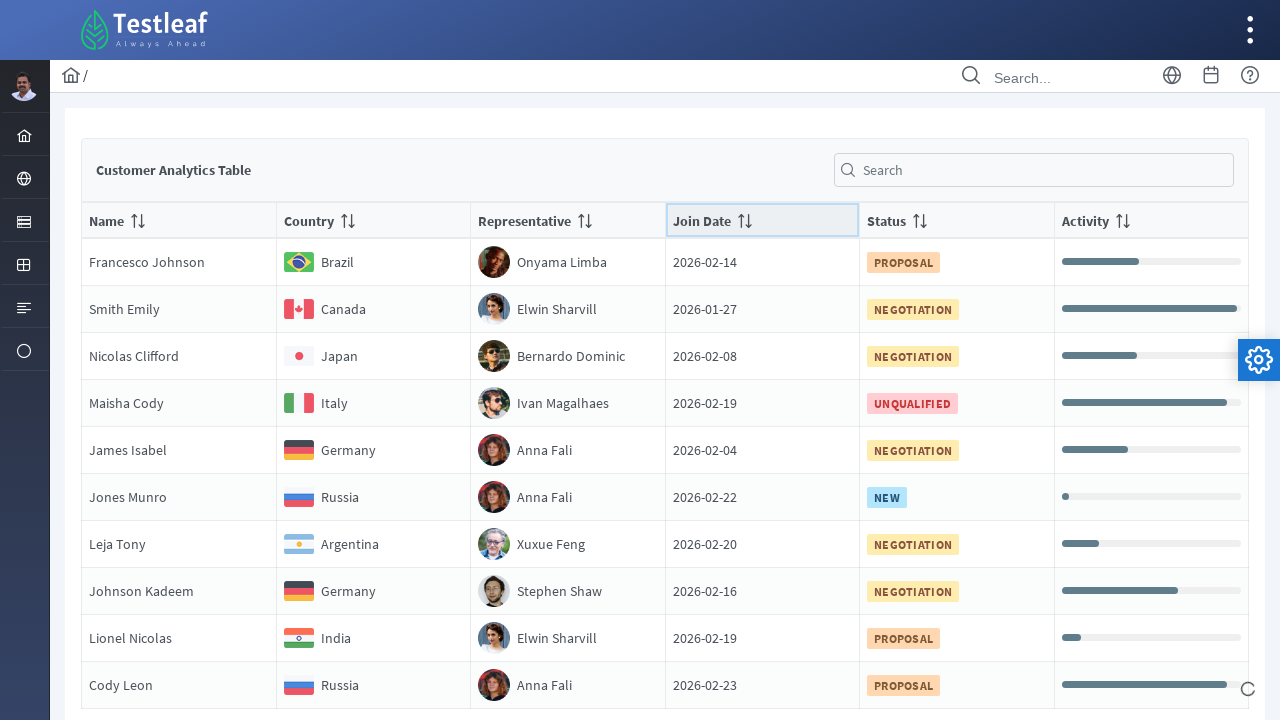

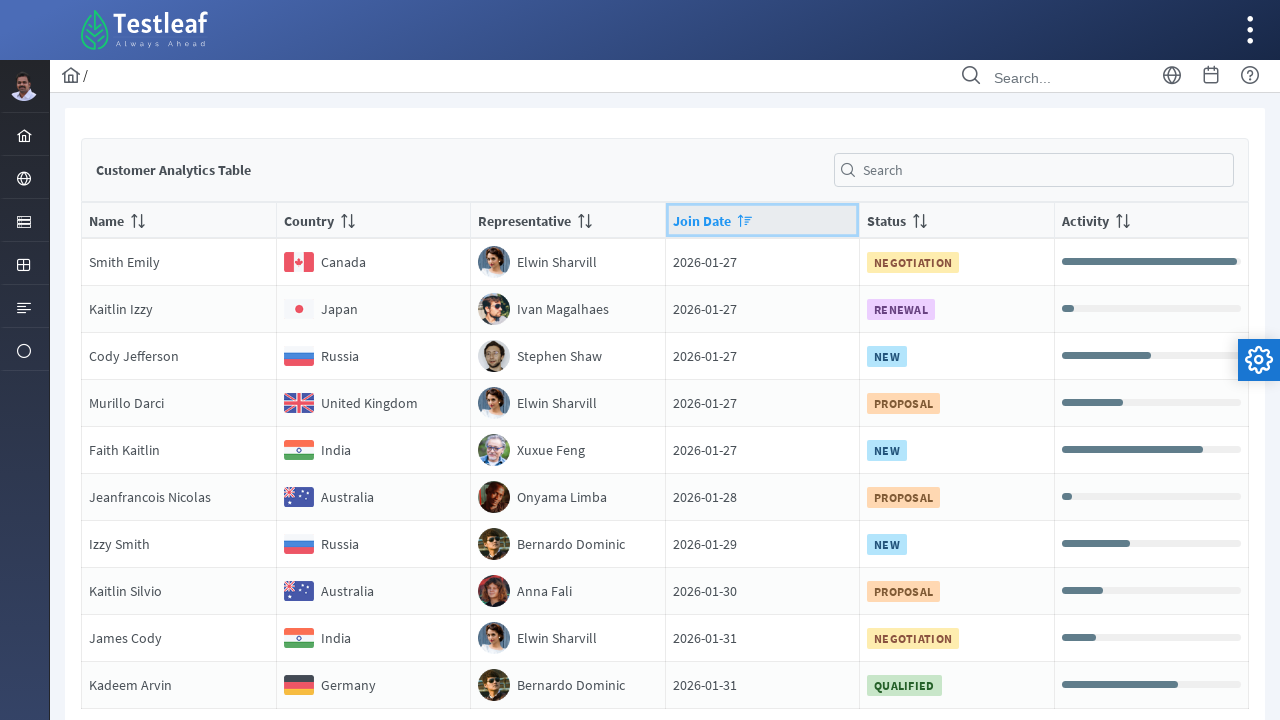